Tests countdown timer functionality by waiting for the countdown to reach "00"

Starting URL: https://automationfc.github.io/fluent-wait/

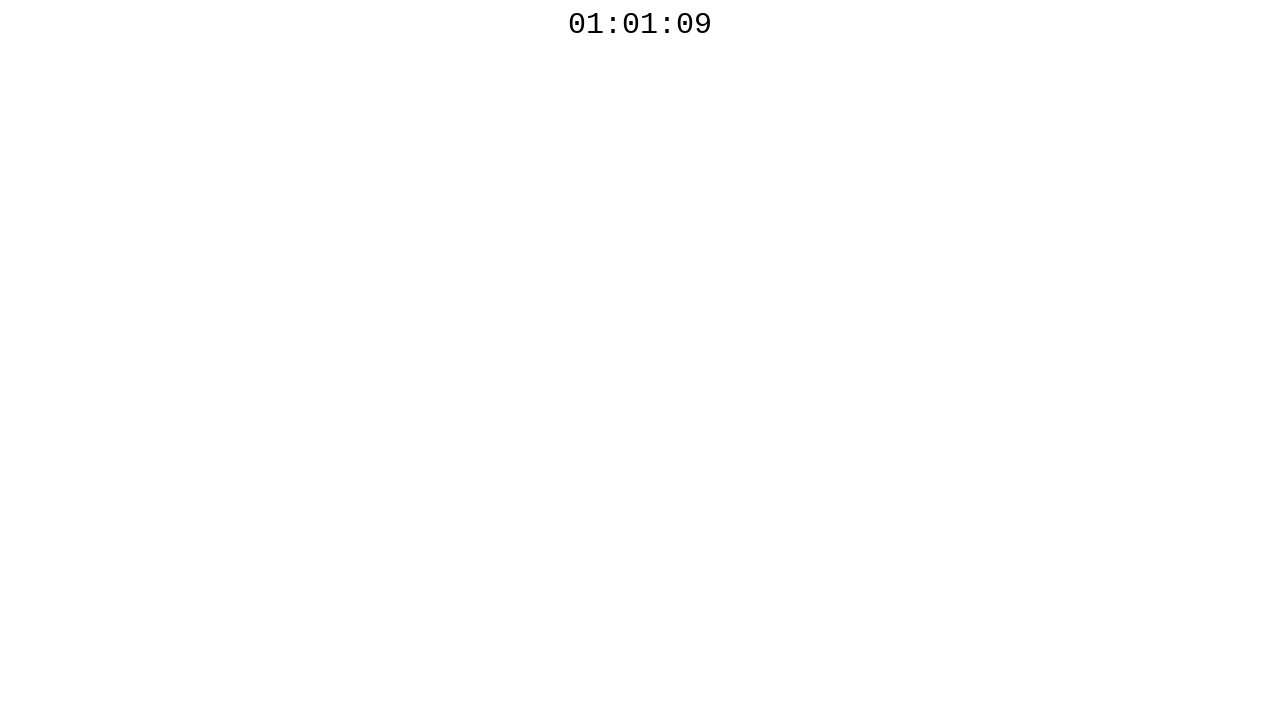

Located countdown timer element
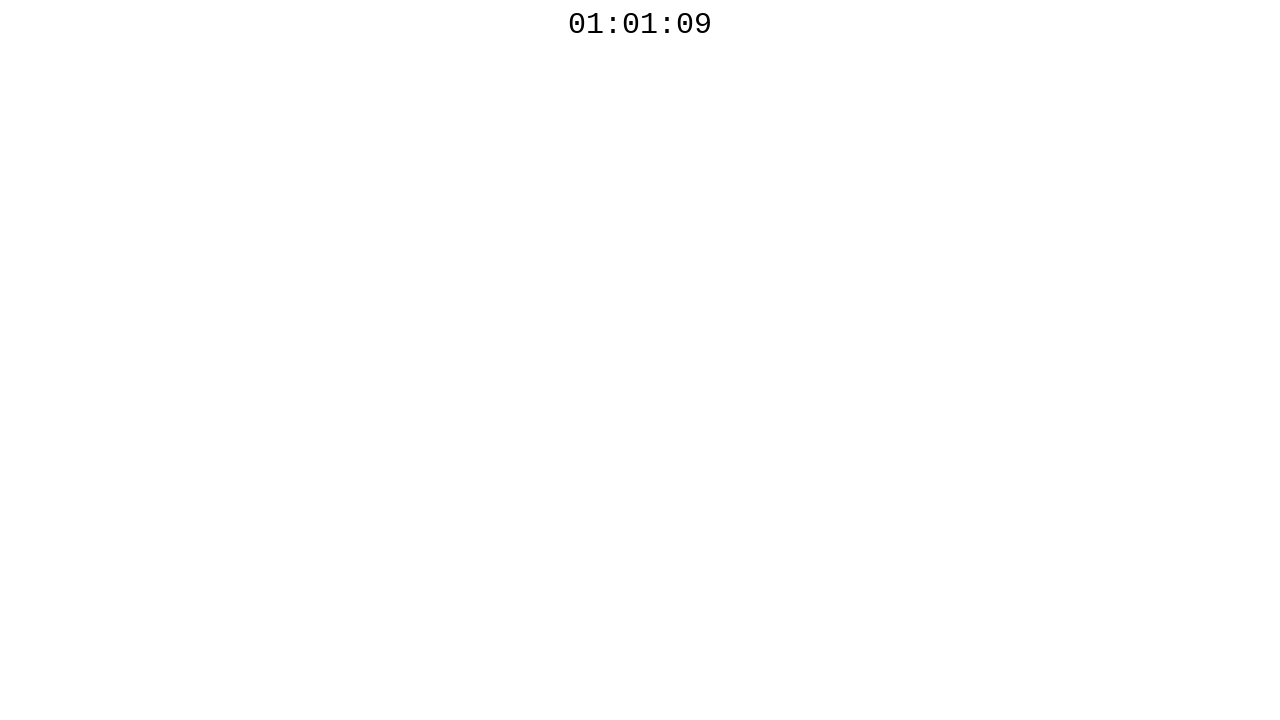

Countdown timer text: 01:01:09
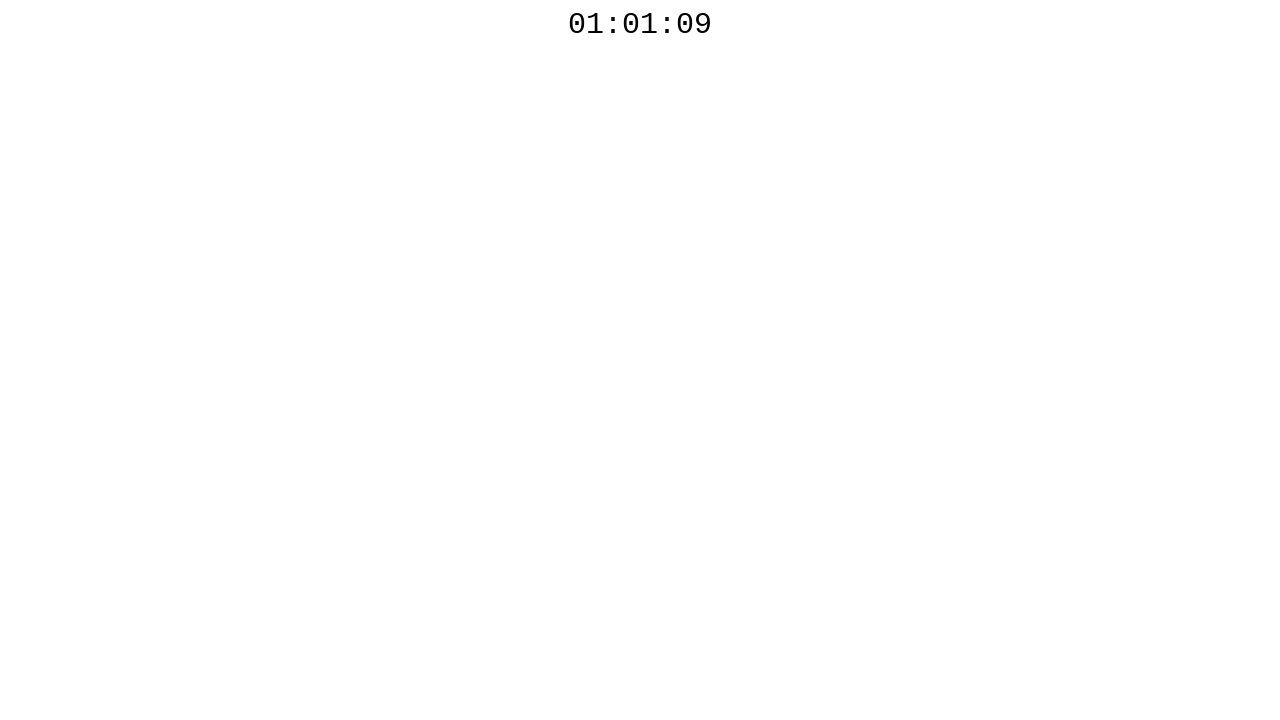

Countdown timer text: 01:01:09
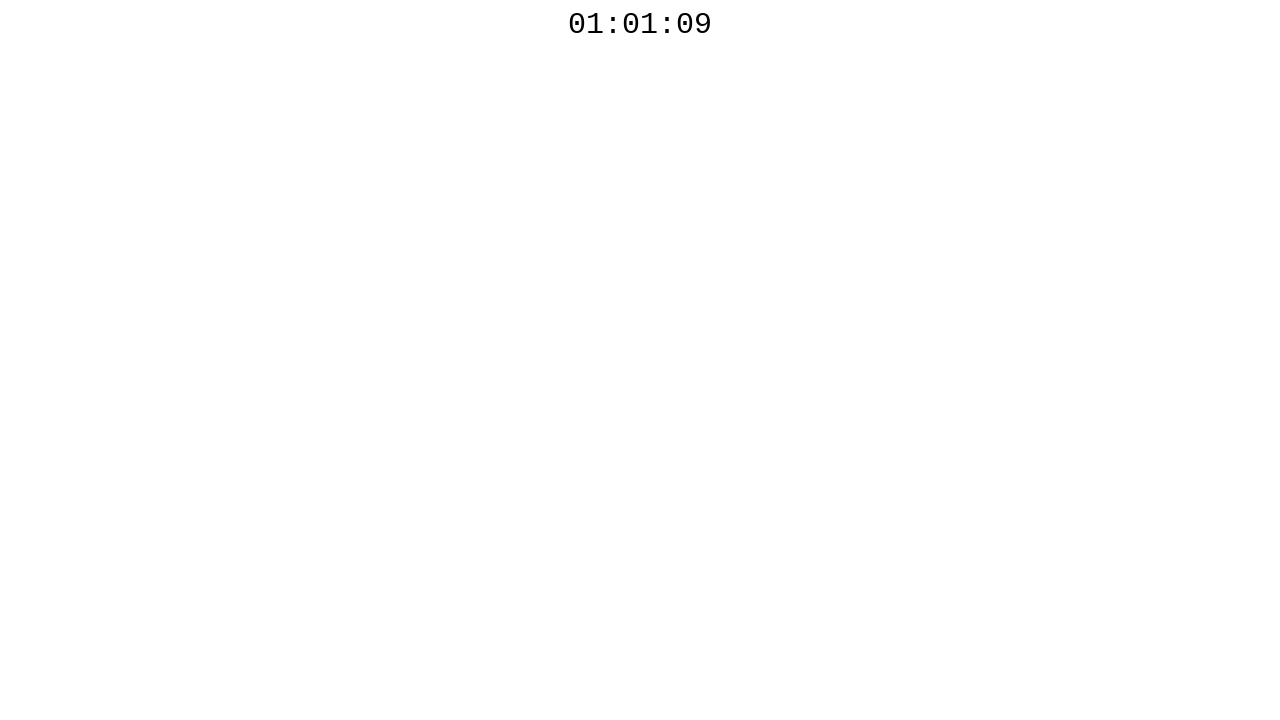

Countdown timer text: 01:01:09
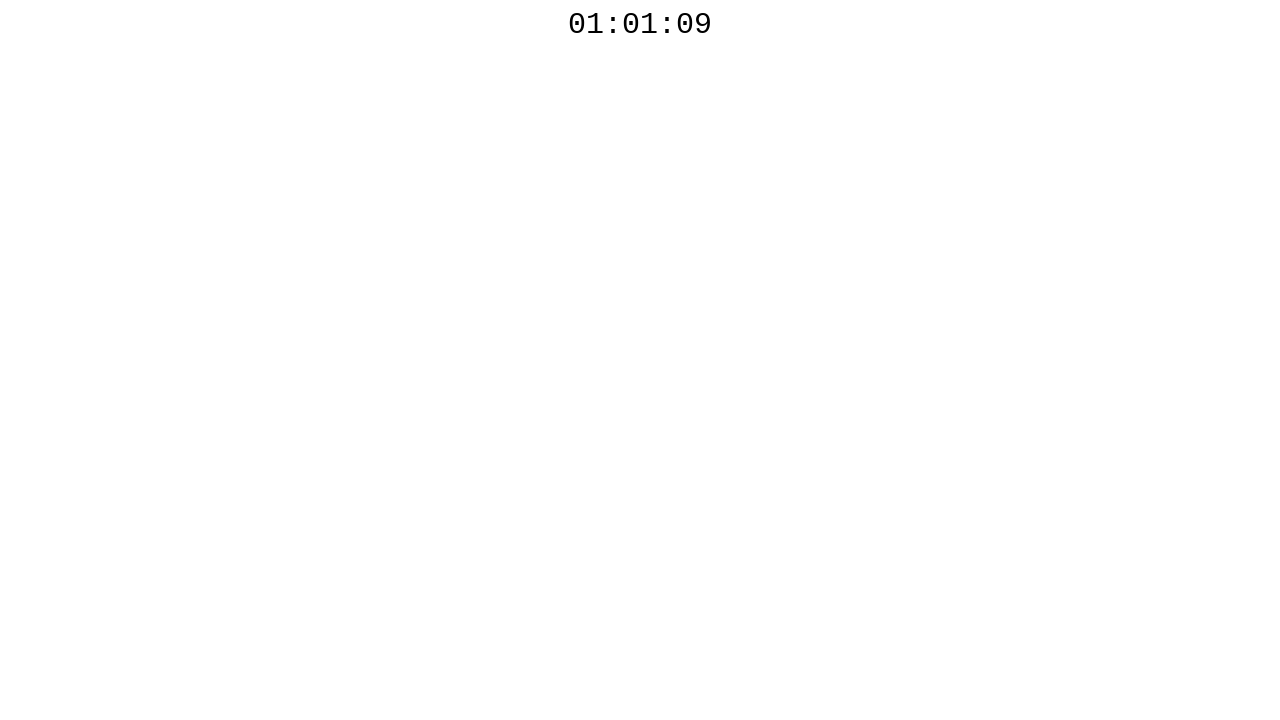

Countdown timer text: 01:01:09
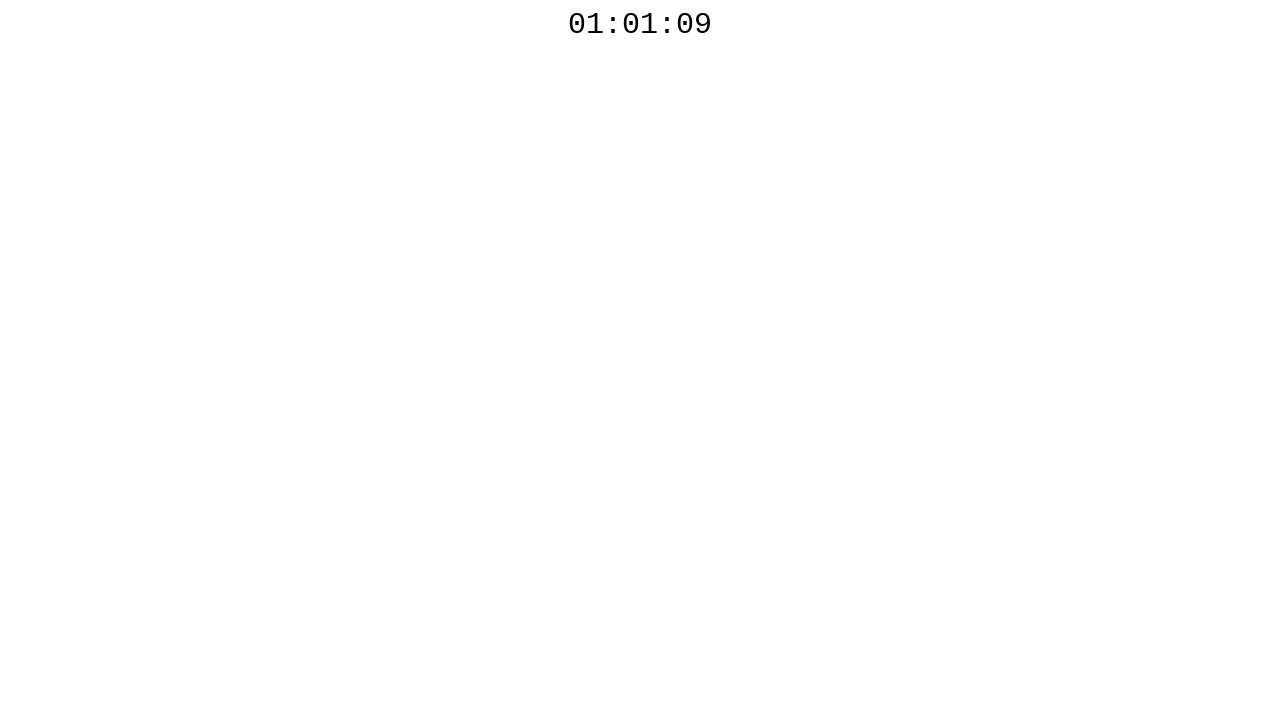

Countdown timer text: 01:01:08
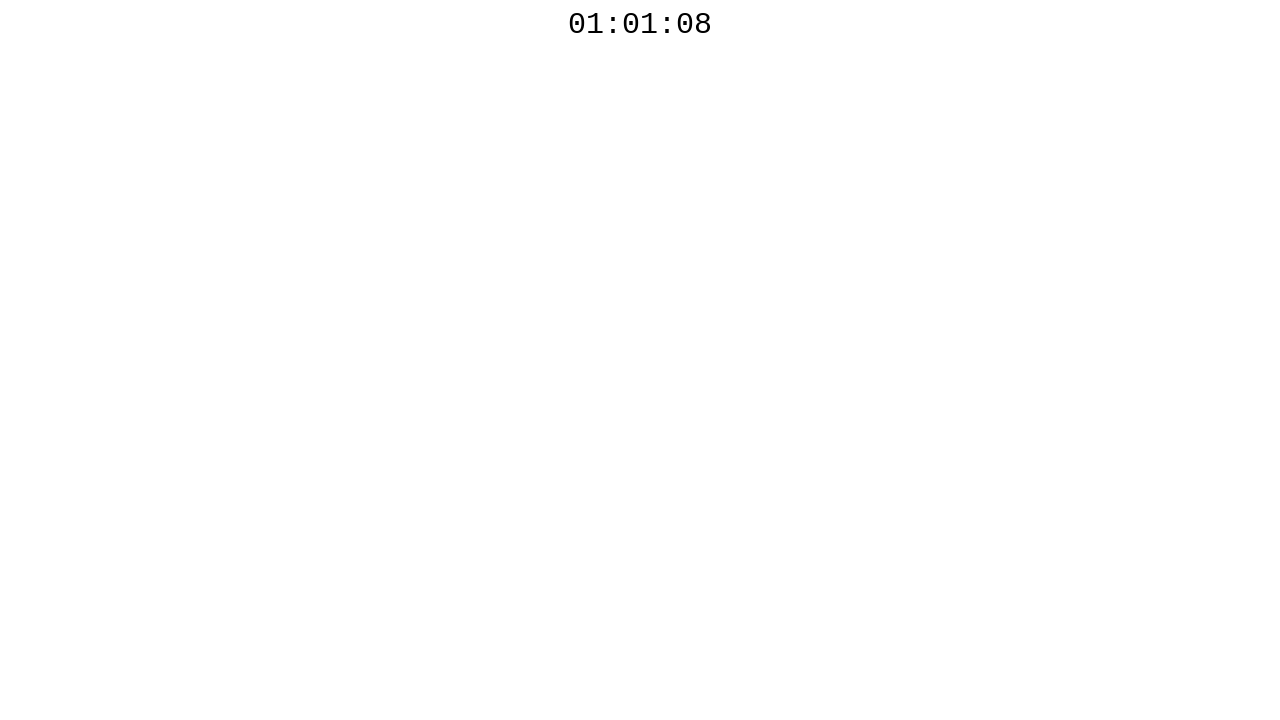

Countdown timer text: 01:01:08
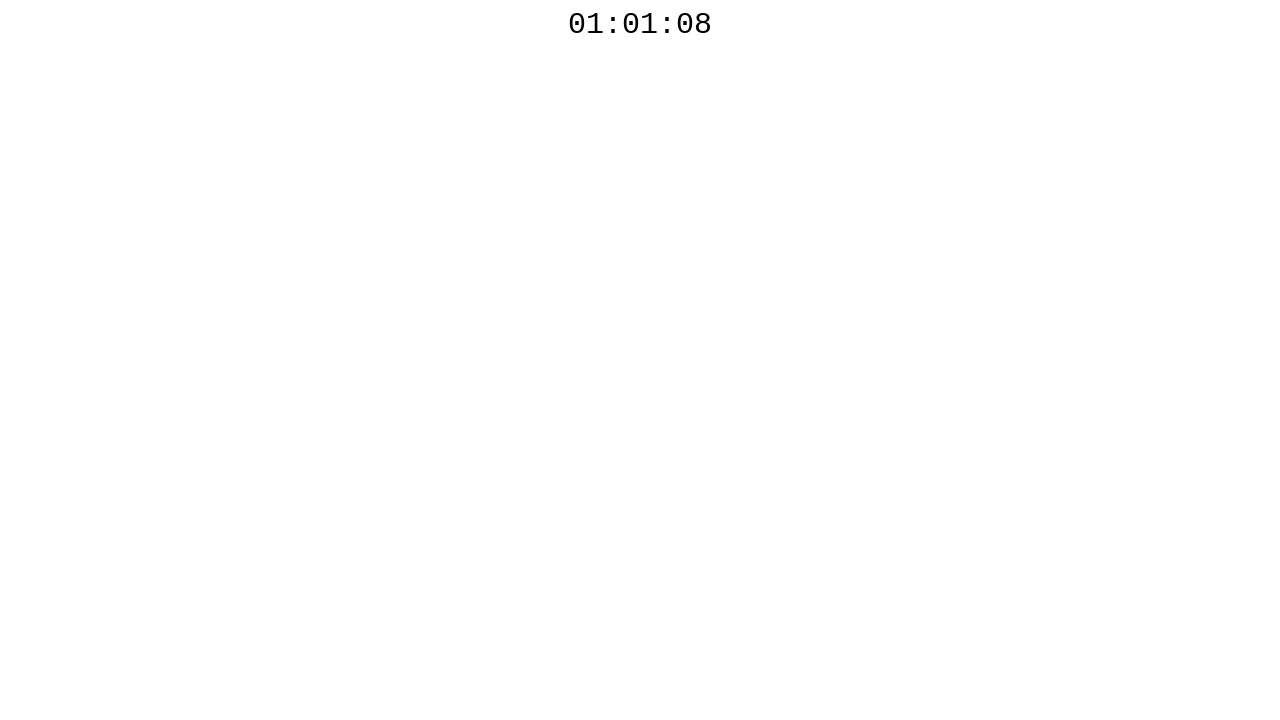

Countdown timer text: 01:01:08
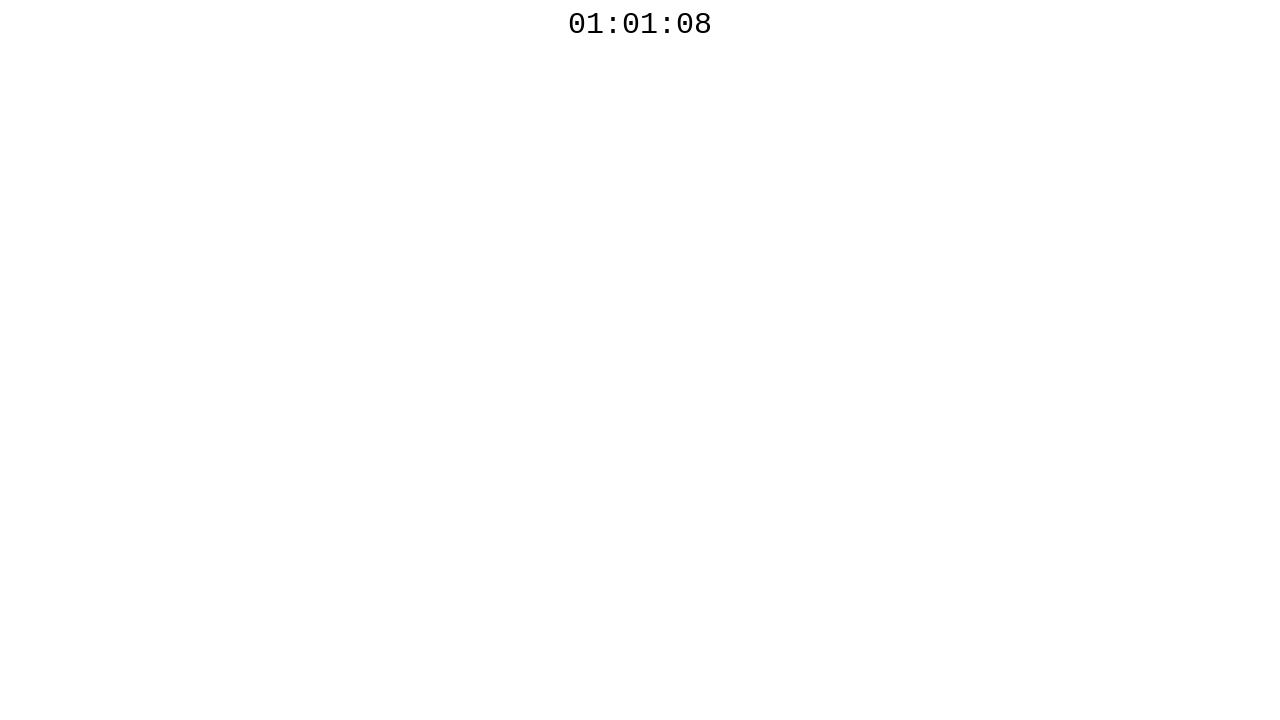

Countdown timer text: 01:01:08
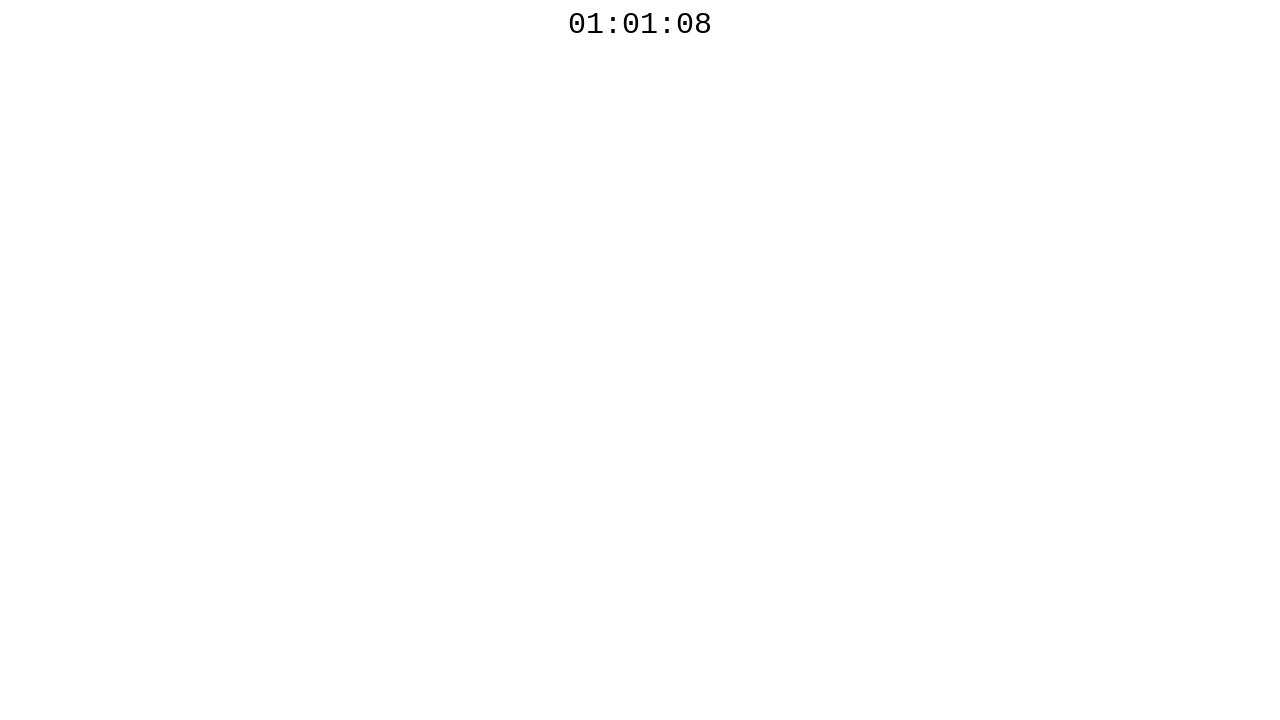

Countdown timer text: 01:01:08
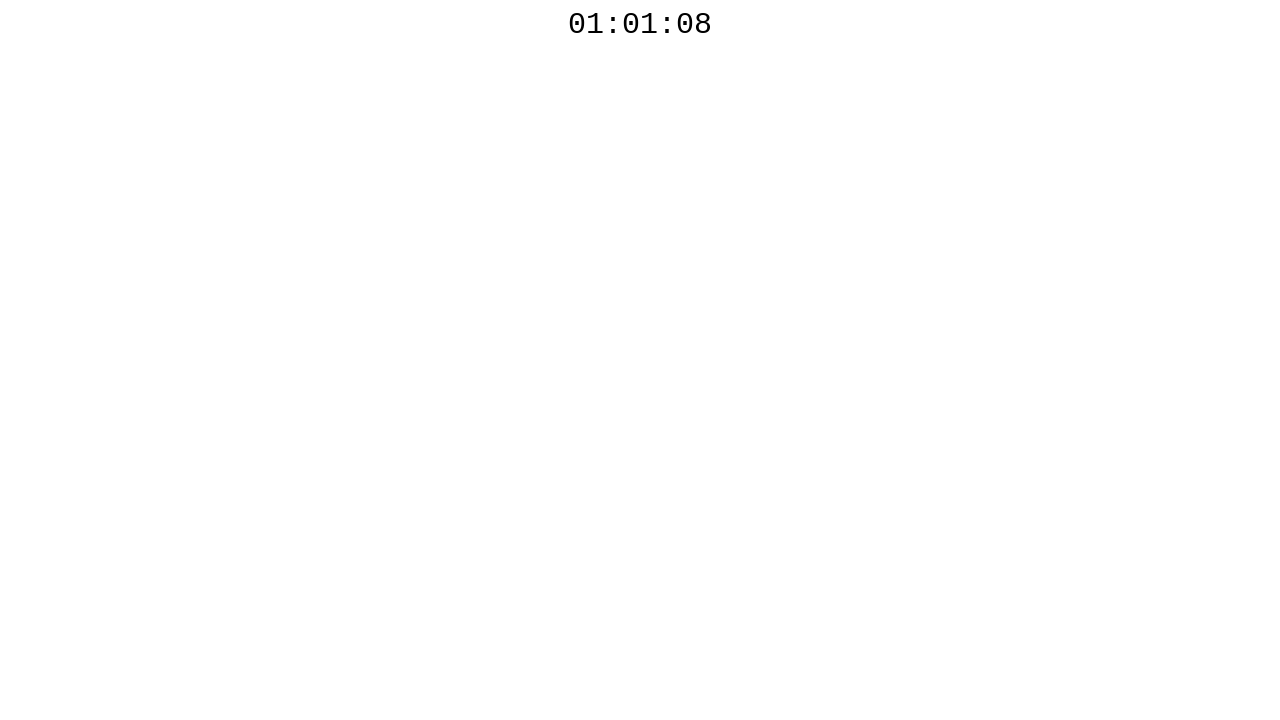

Countdown timer text: 01:01:07
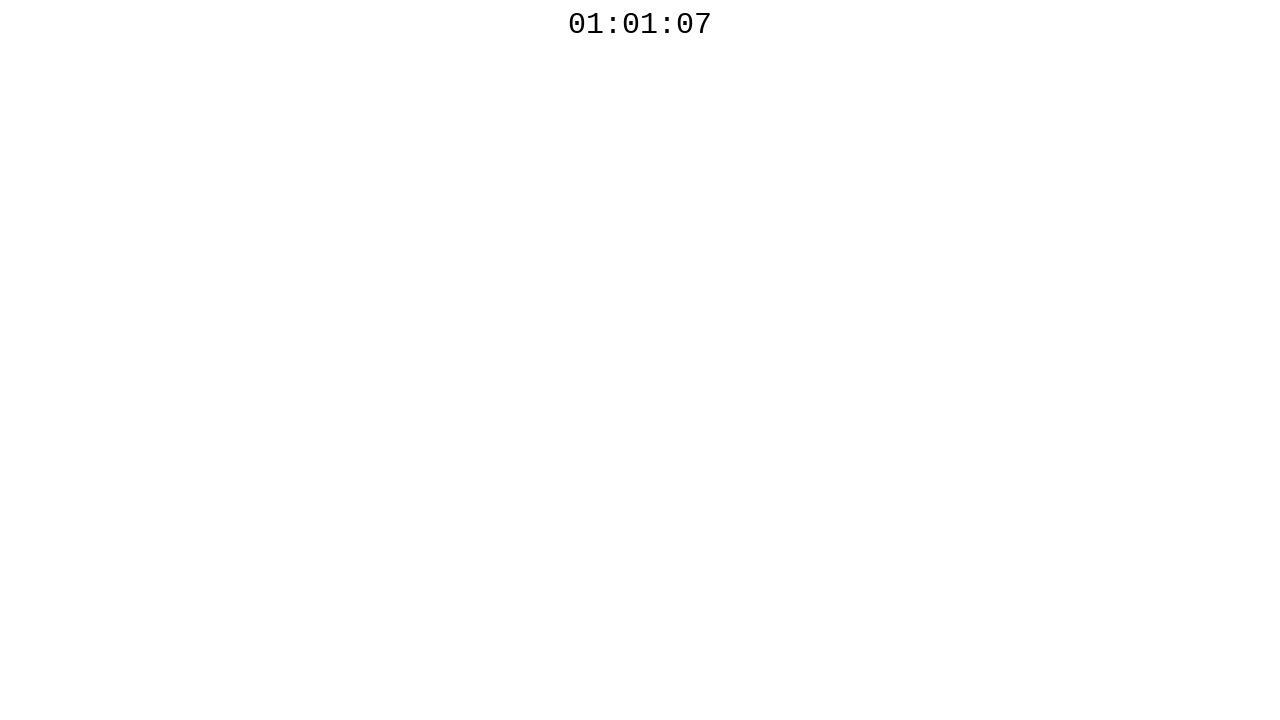

Countdown timer text: 01:01:07
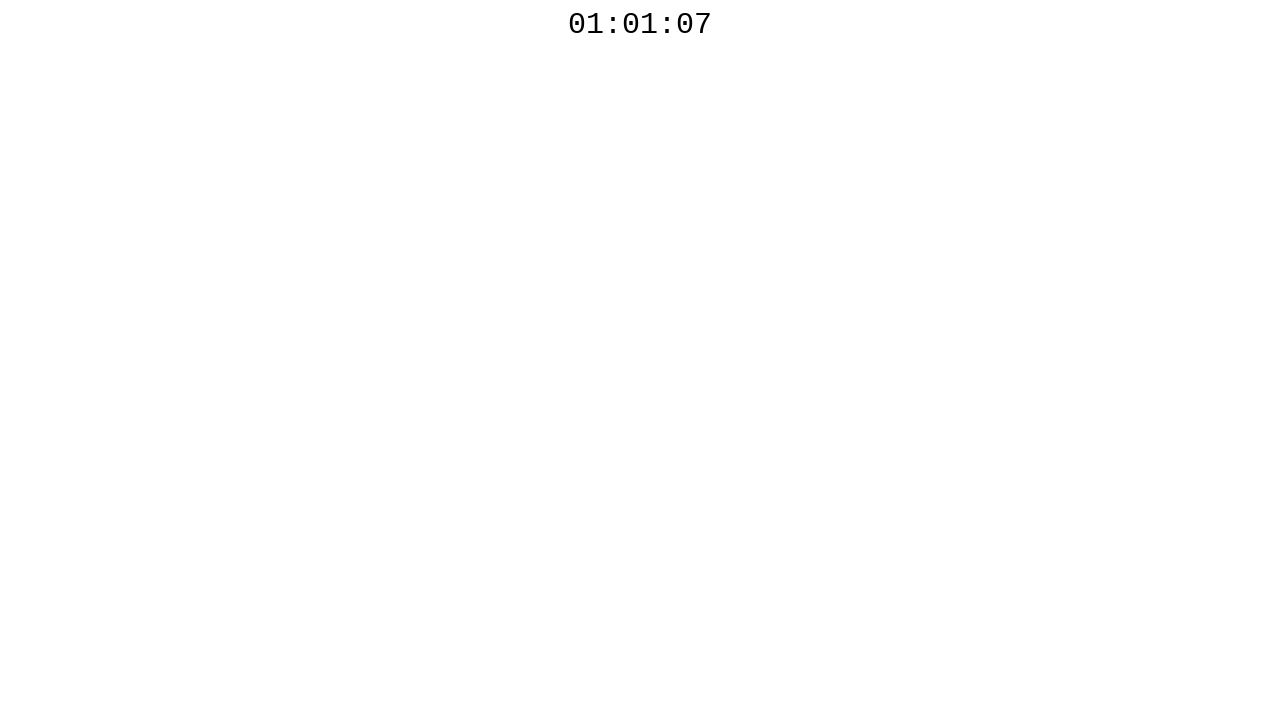

Countdown timer text: 01:01:07
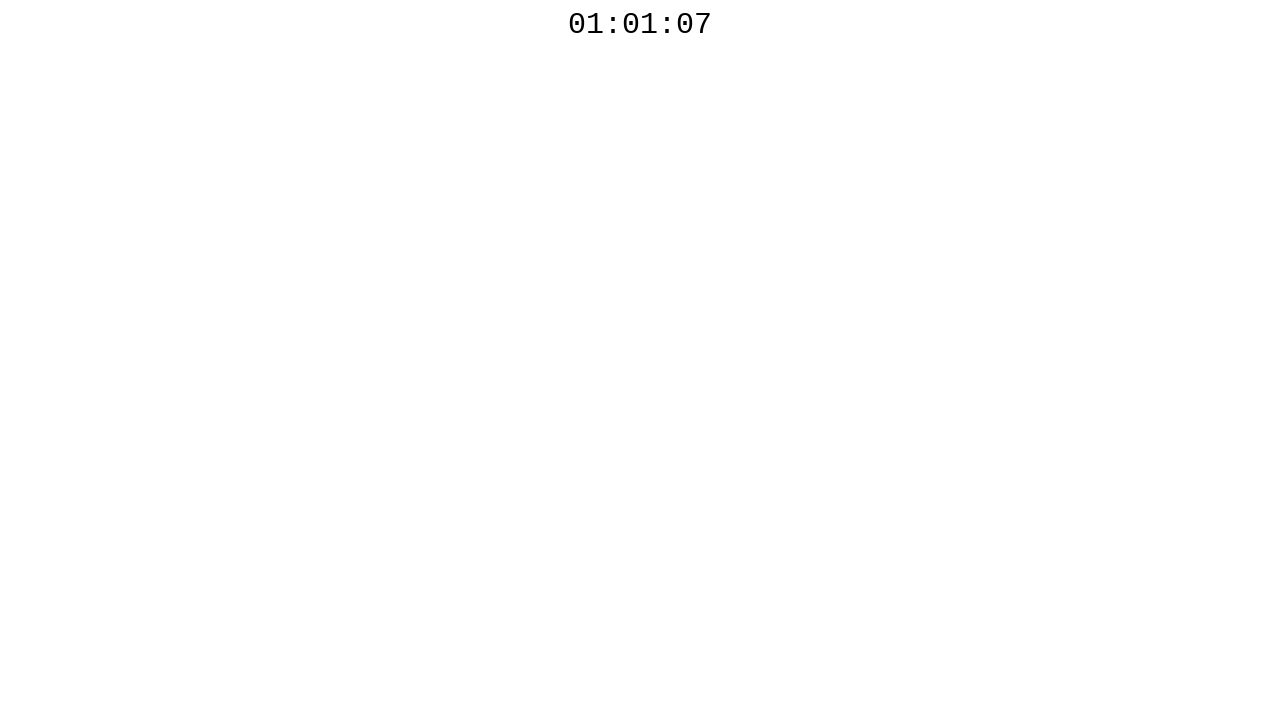

Countdown timer text: 01:01:07
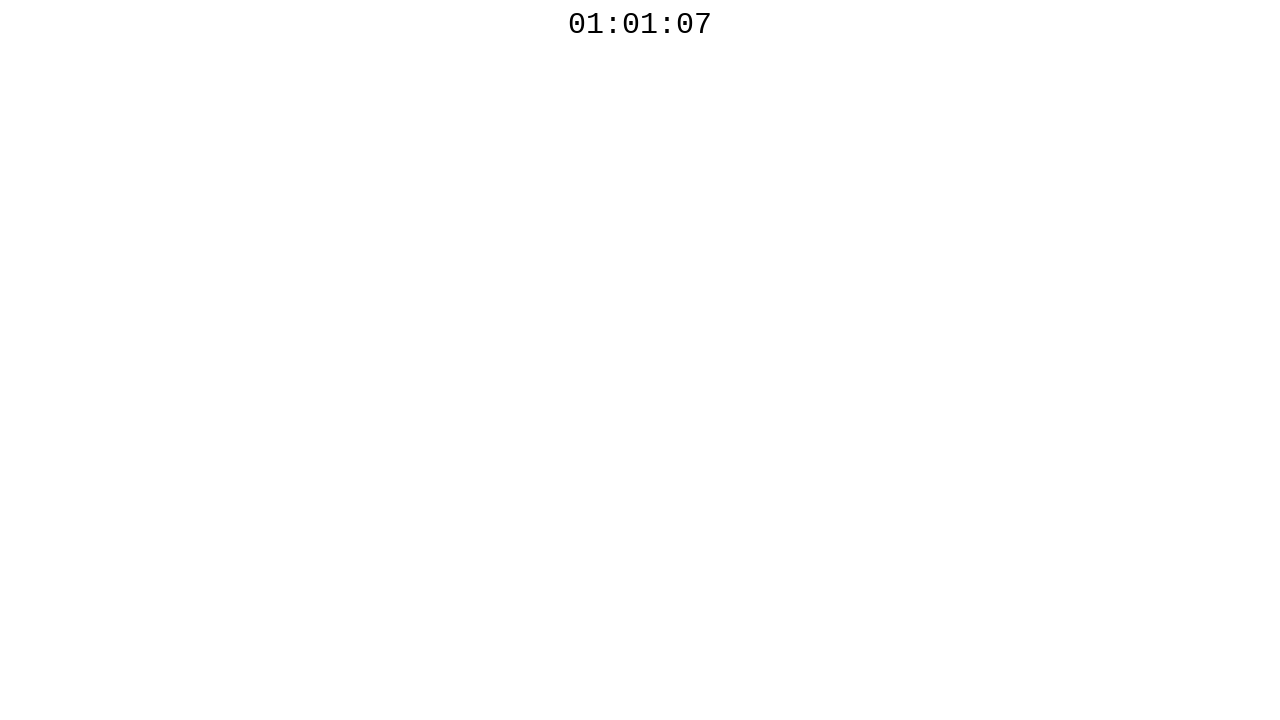

Countdown timer text: 01:01:07
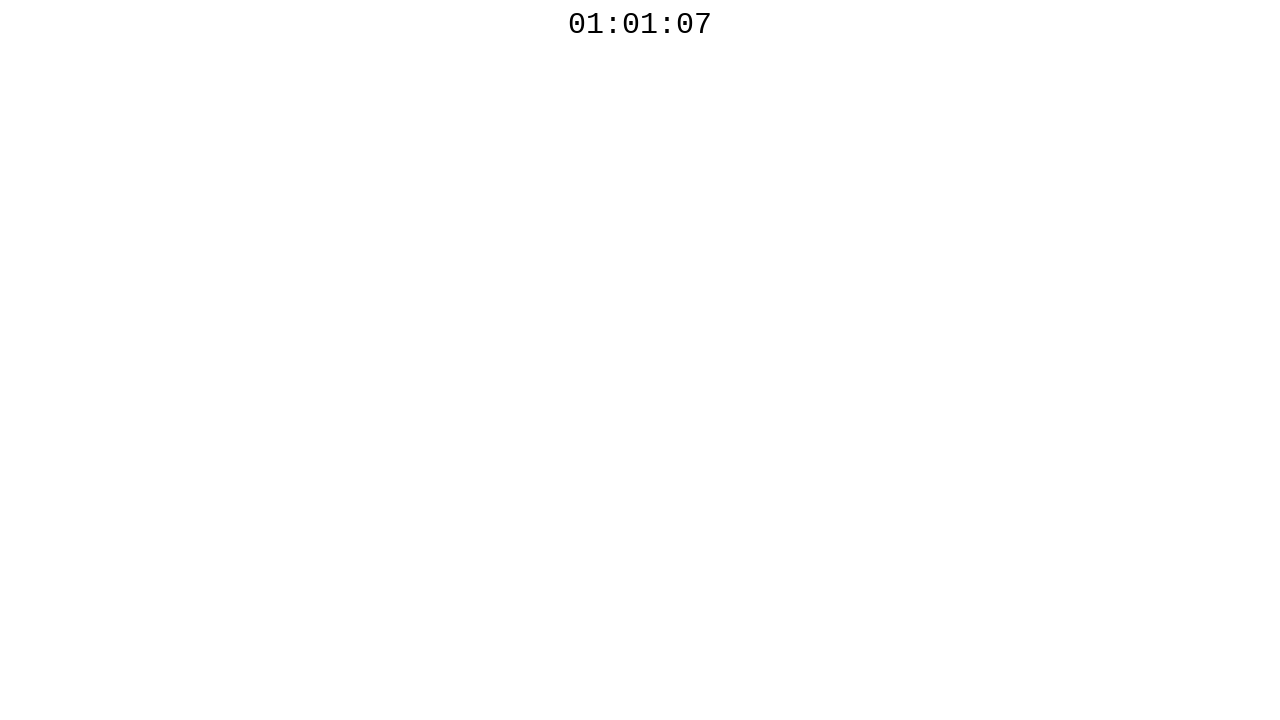

Countdown timer text: 01:01:06
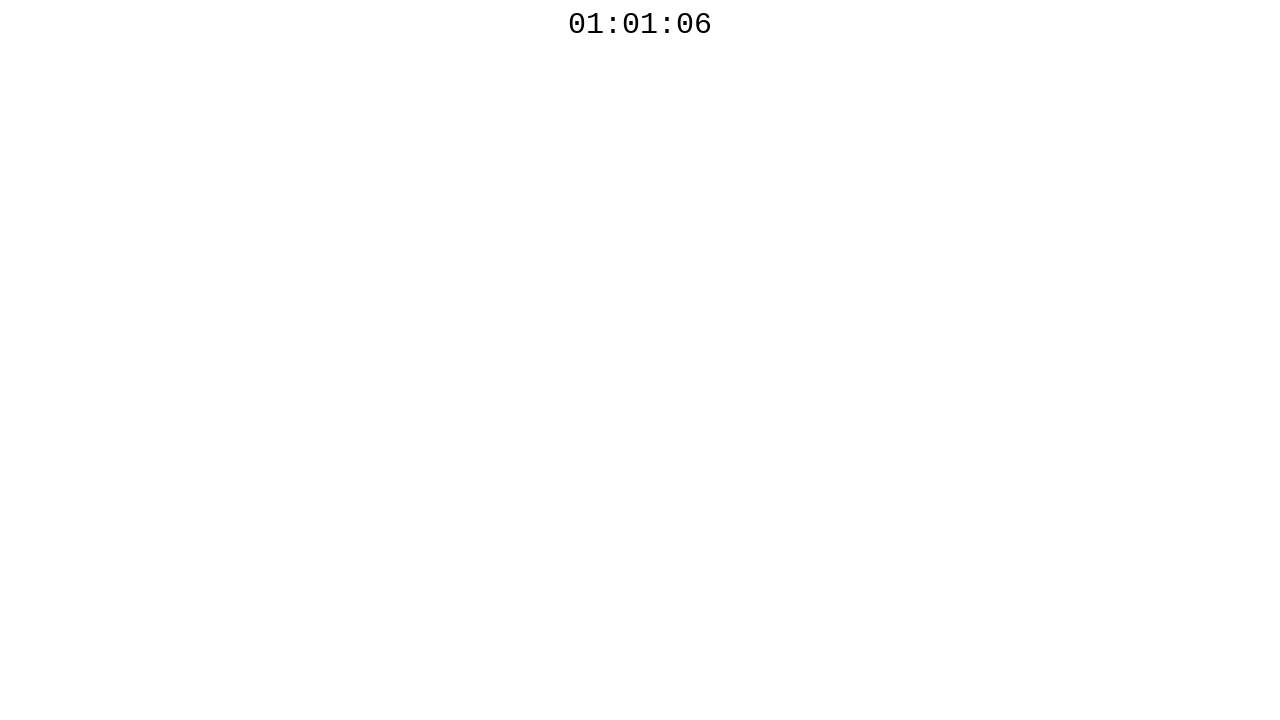

Countdown timer text: 01:01:06
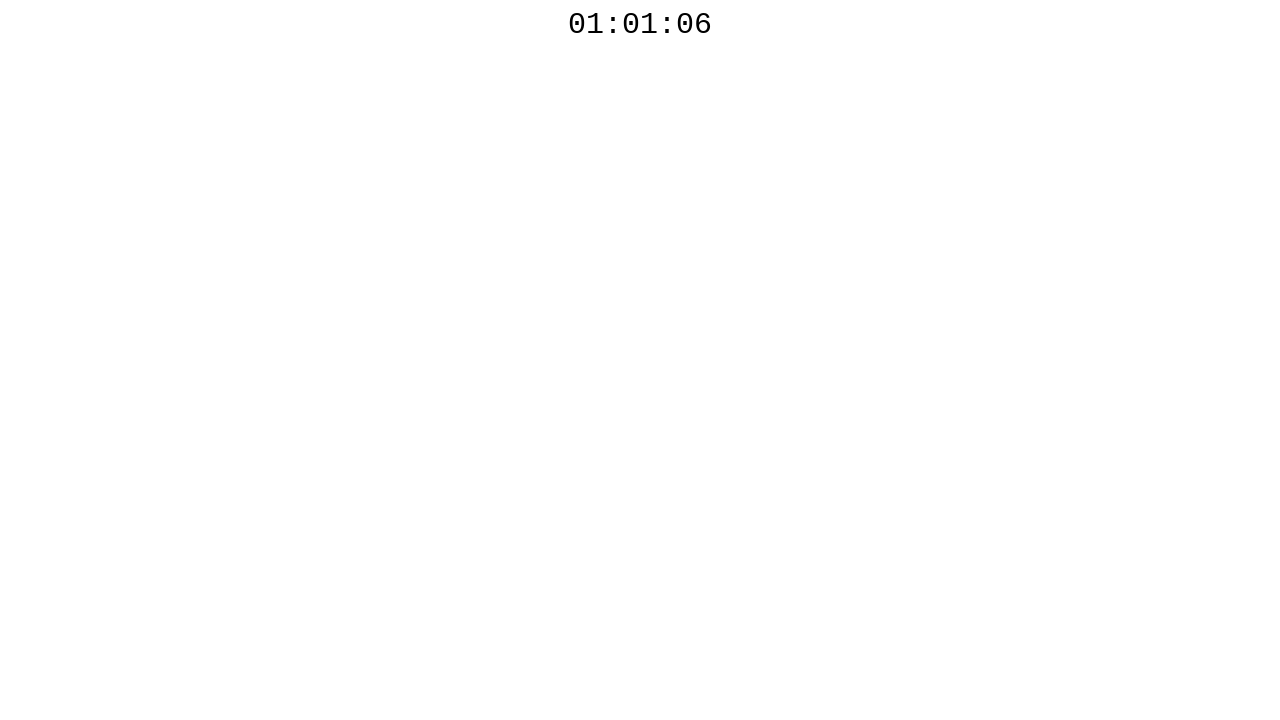

Countdown timer text: 01:01:06
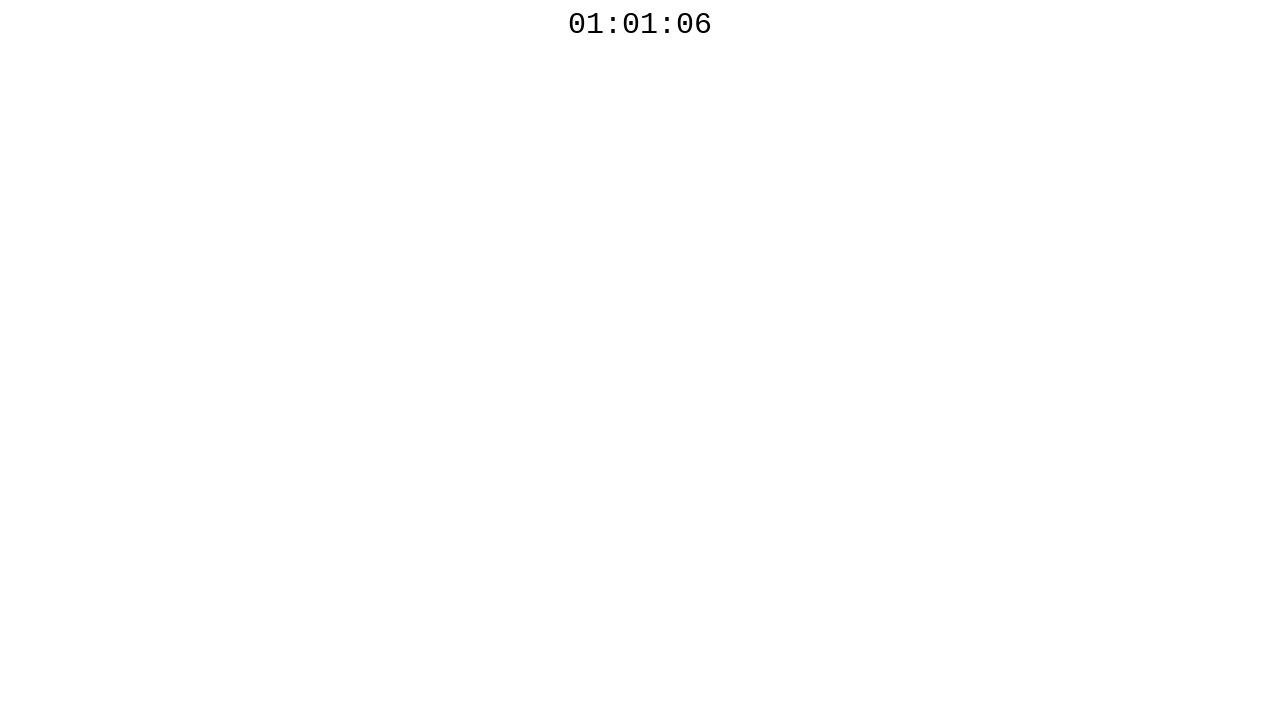

Countdown timer text: 01:01:06
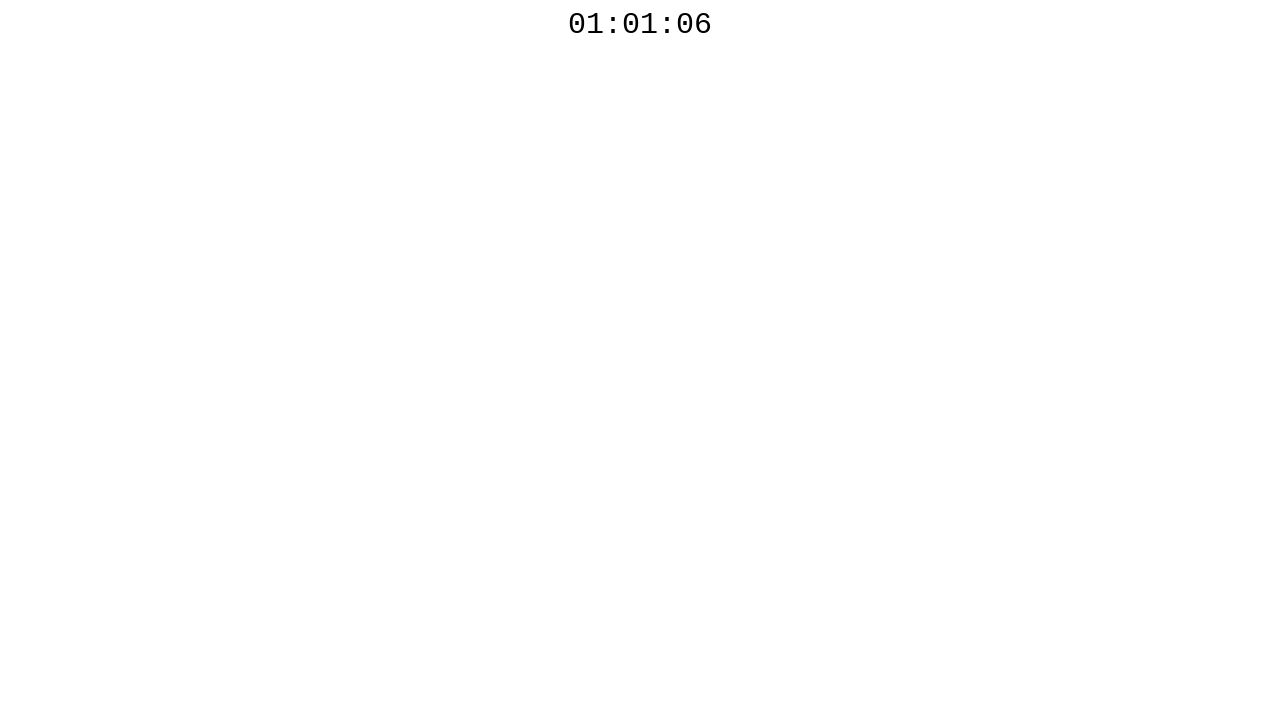

Countdown timer text: 01:01:06
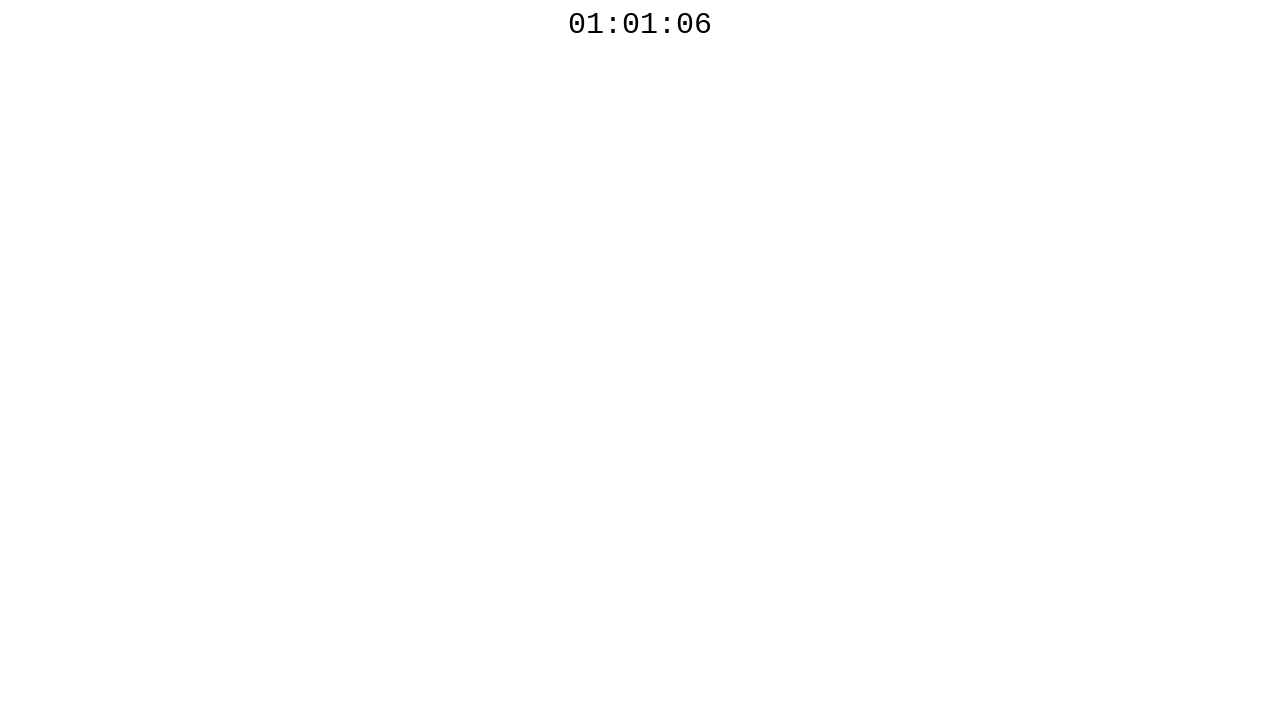

Countdown timer text: 01:01:05
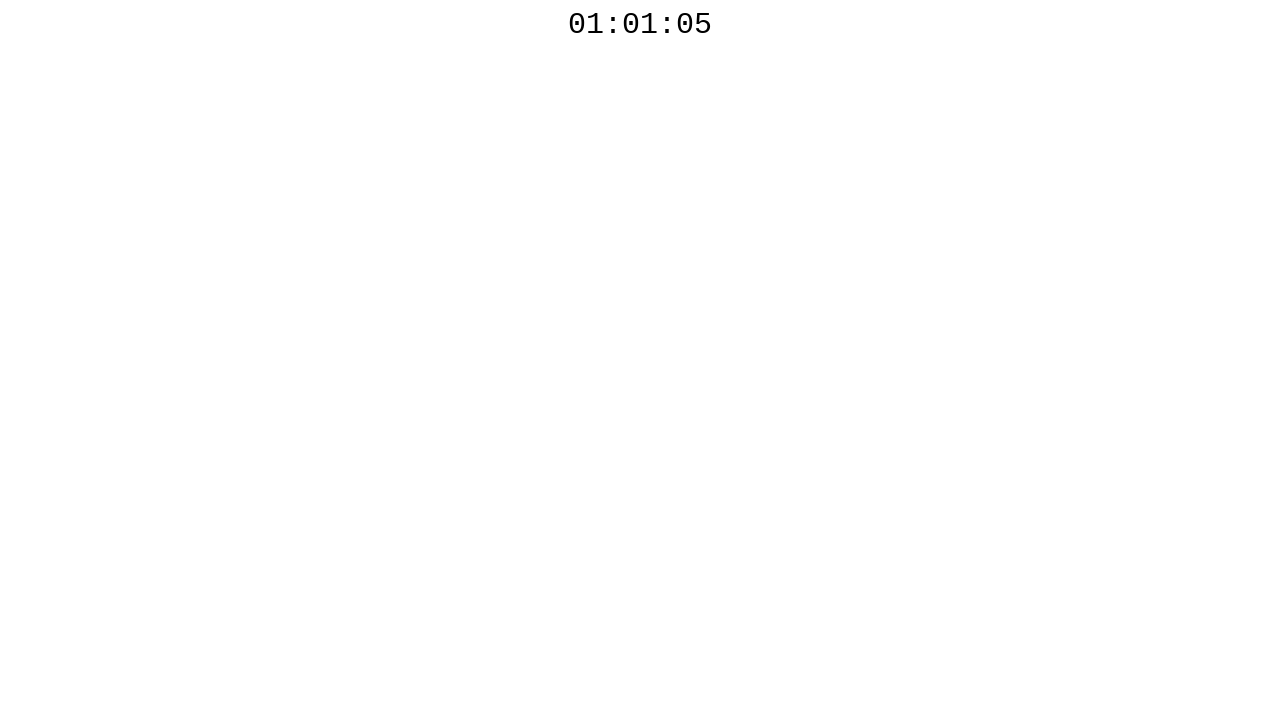

Countdown timer text: 01:01:05
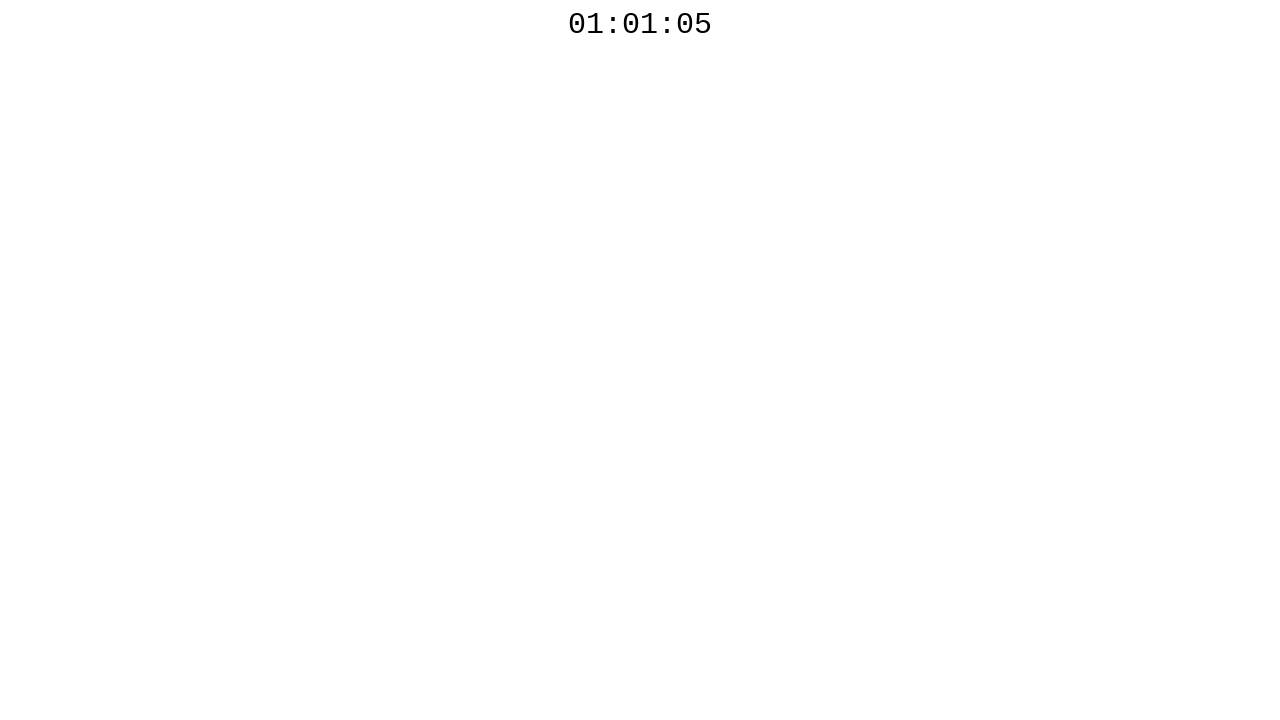

Countdown timer text: 01:01:05
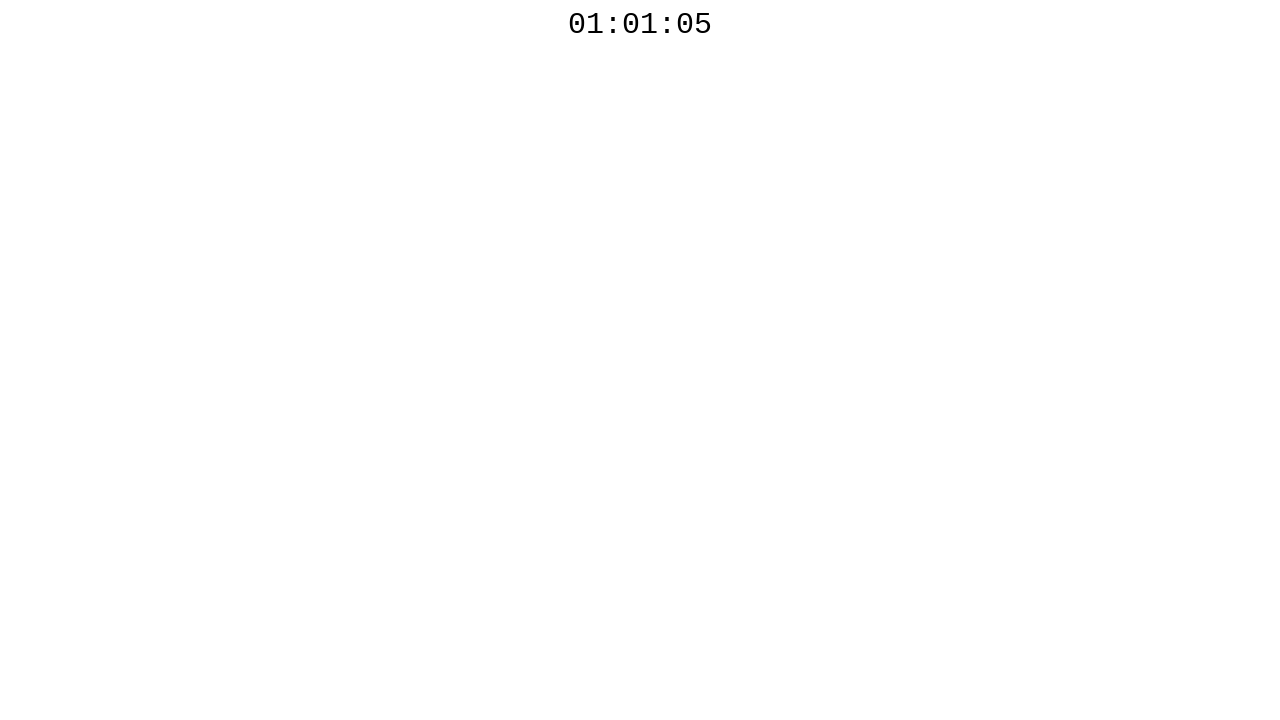

Countdown timer text: 01:01:05
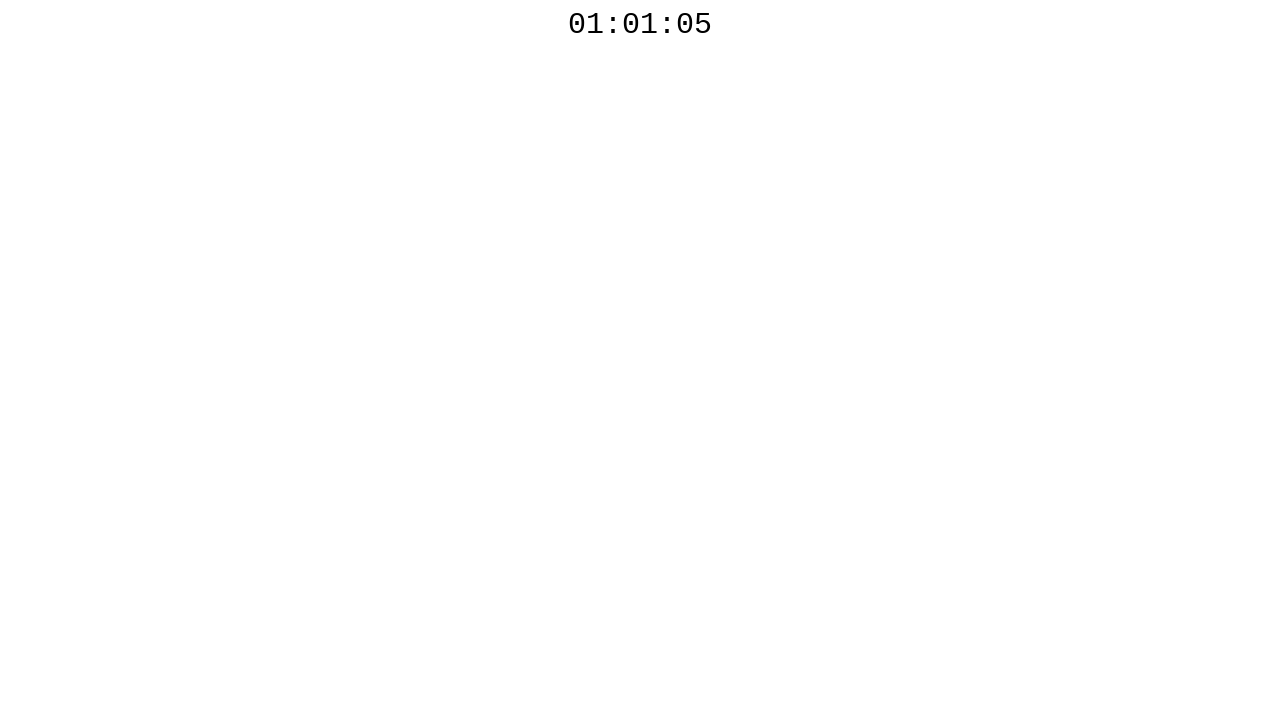

Countdown timer text: 01:01:05
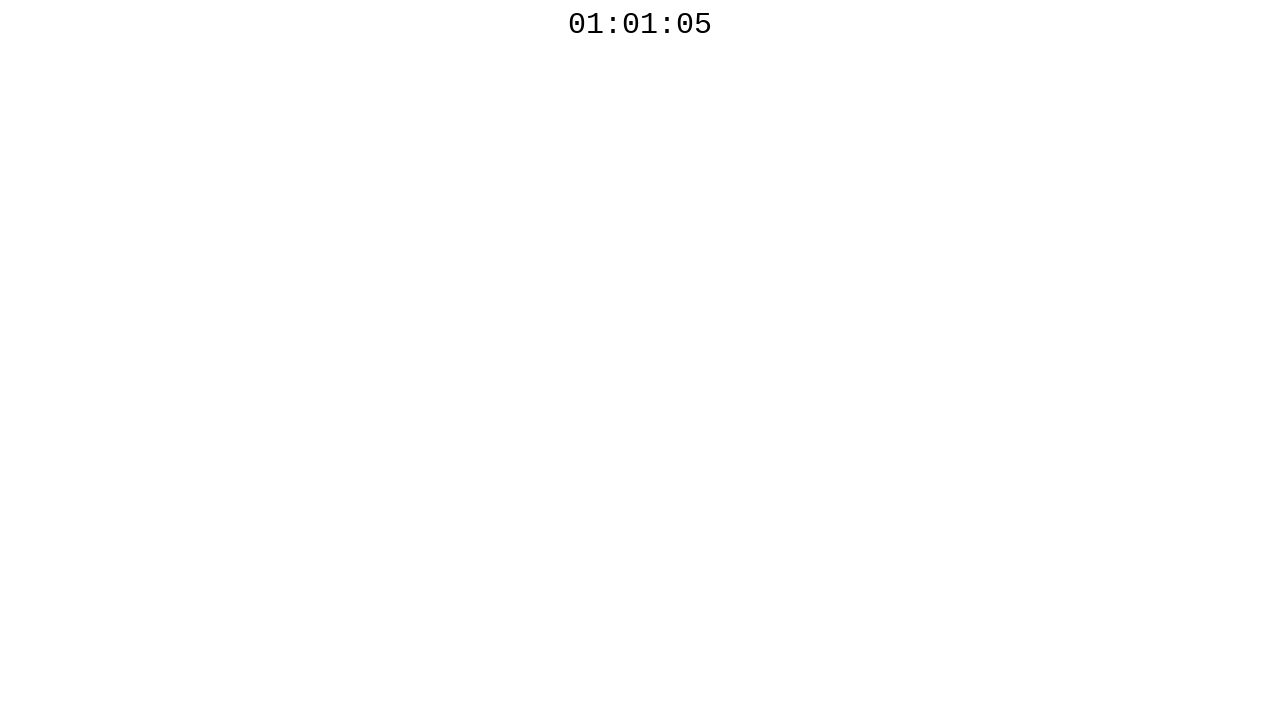

Countdown timer text: 01:01:04
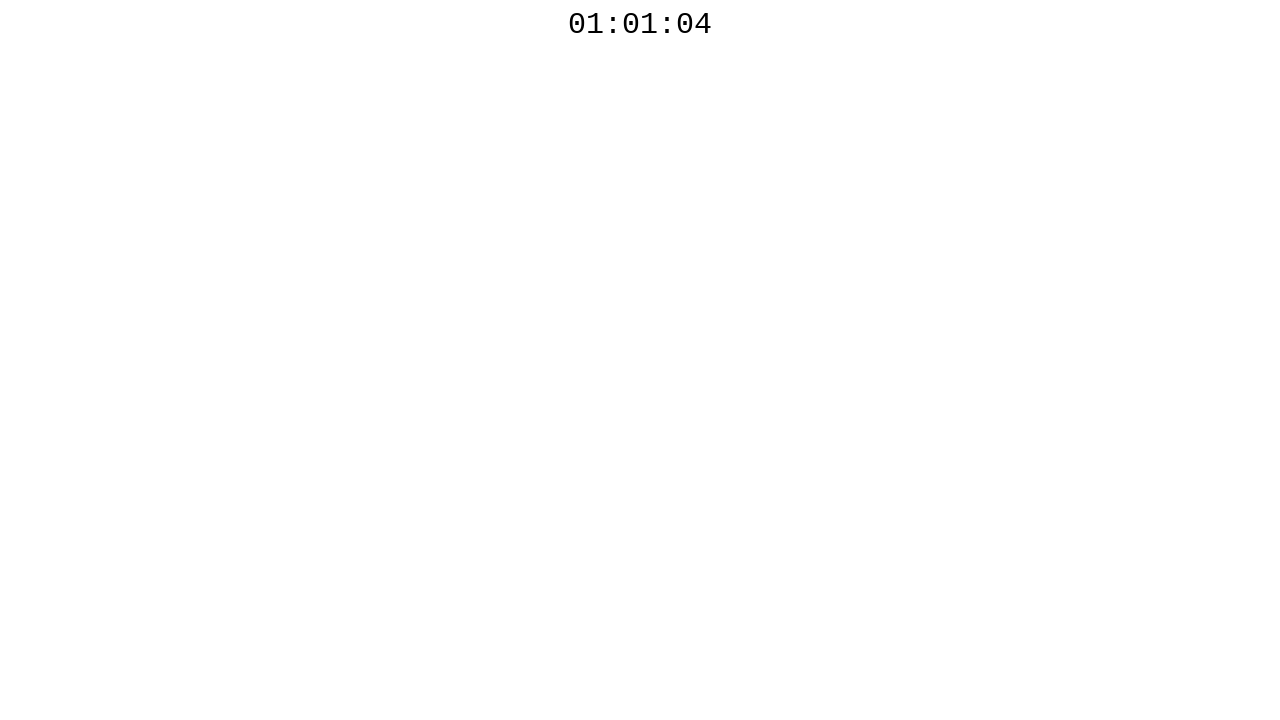

Countdown timer text: 01:01:04
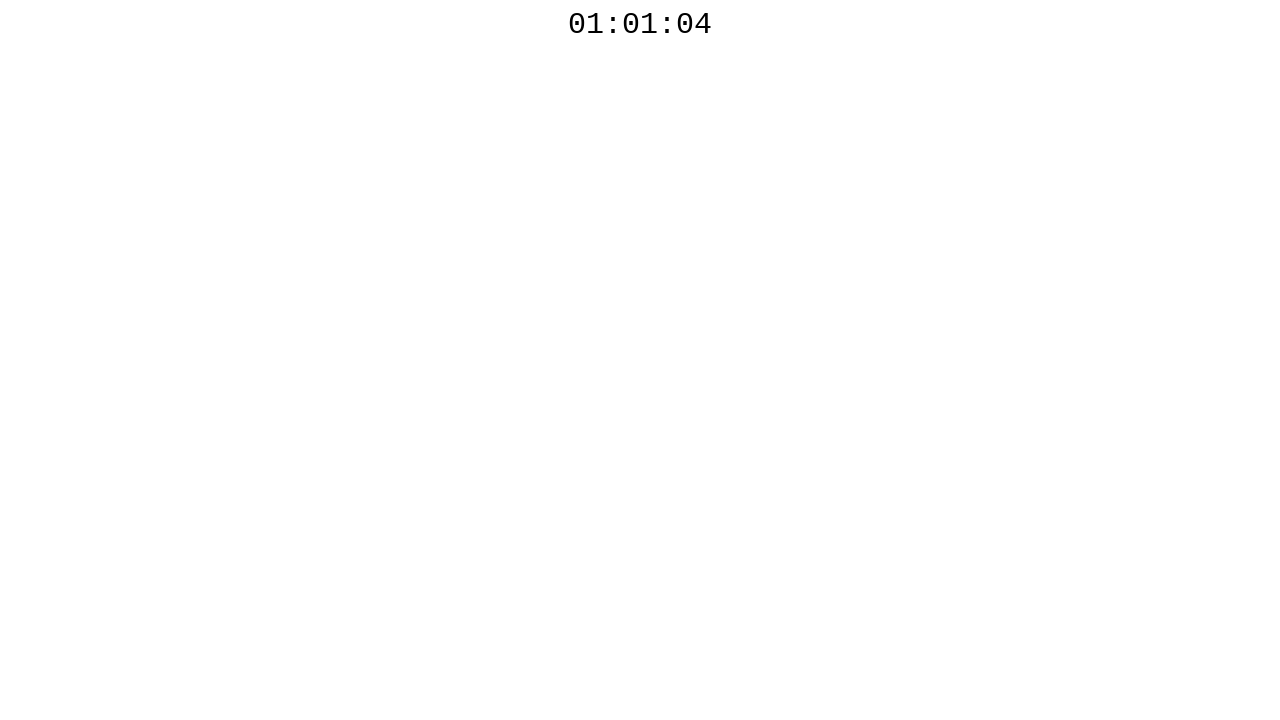

Countdown timer text: 01:01:04
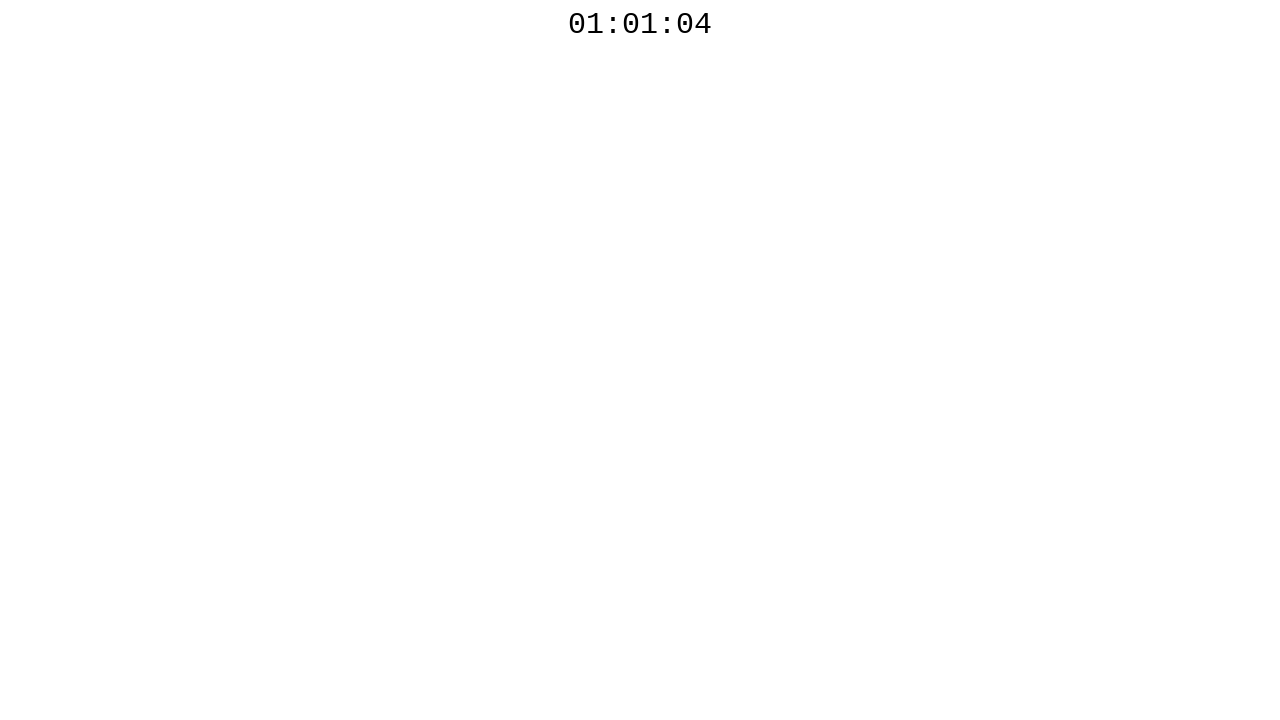

Countdown timer text: 01:01:04
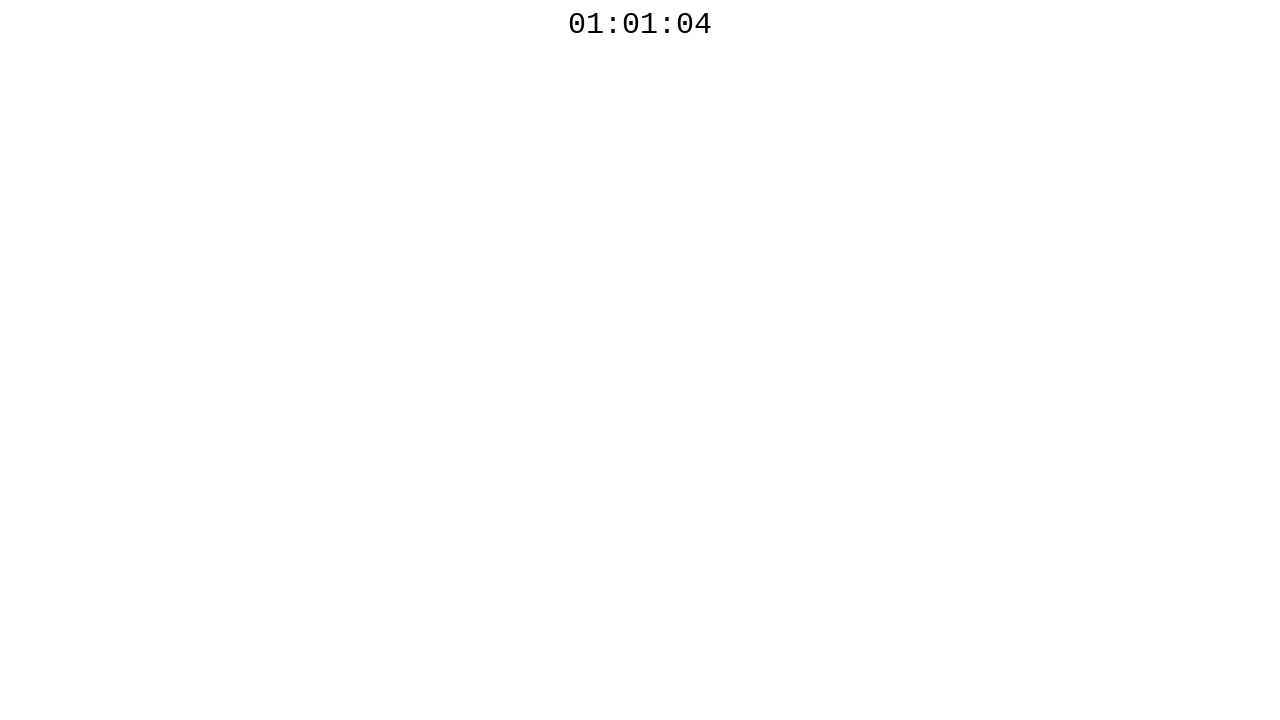

Countdown timer text: 01:01:04
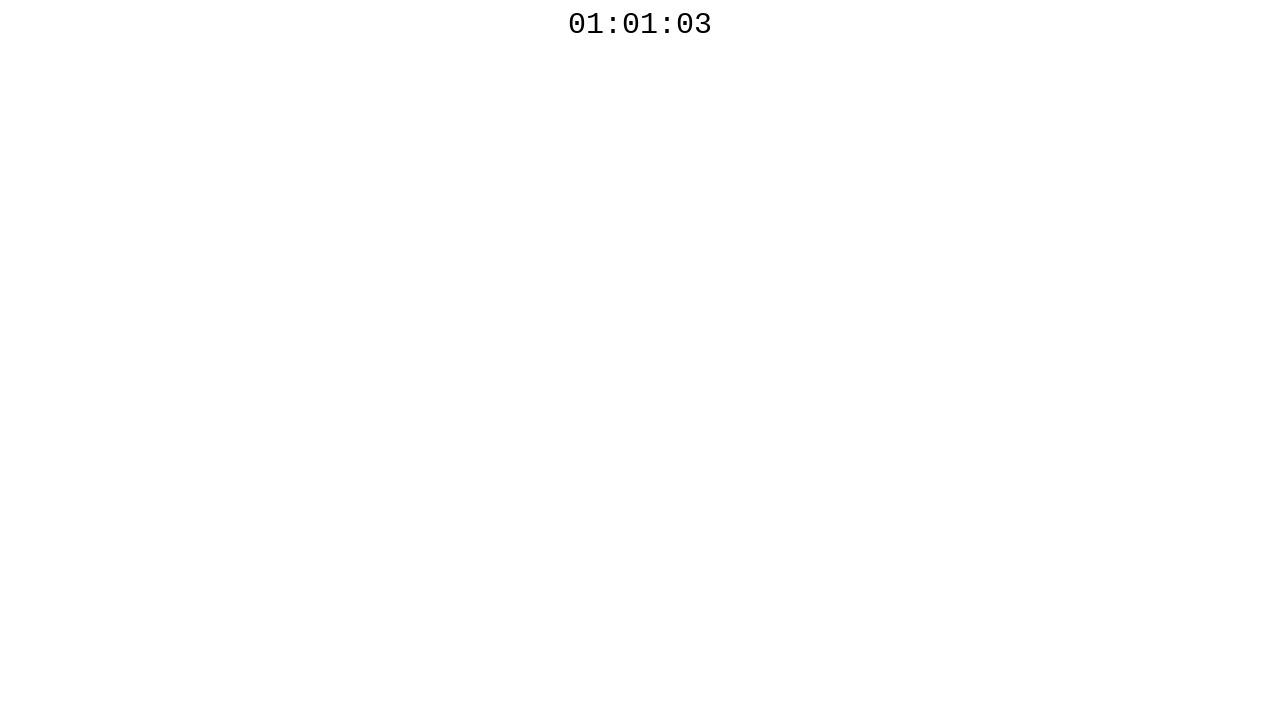

Countdown timer text: 01:01:03
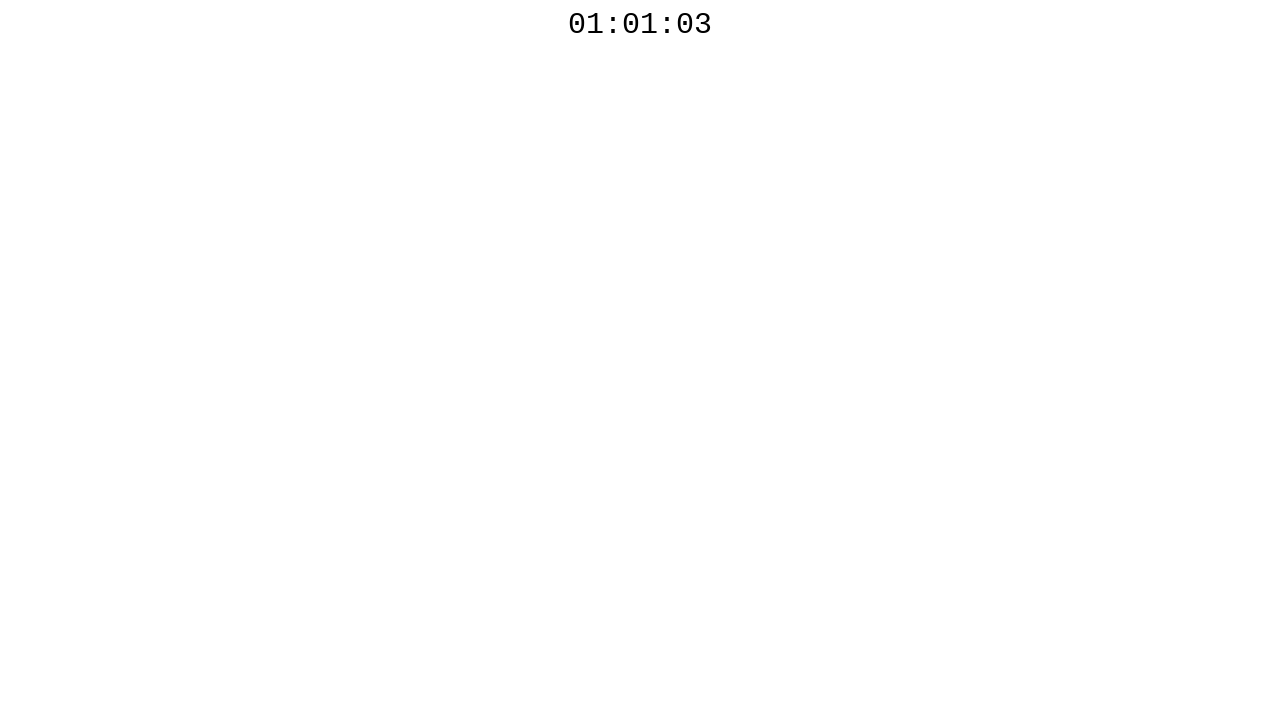

Countdown timer text: 01:01:03
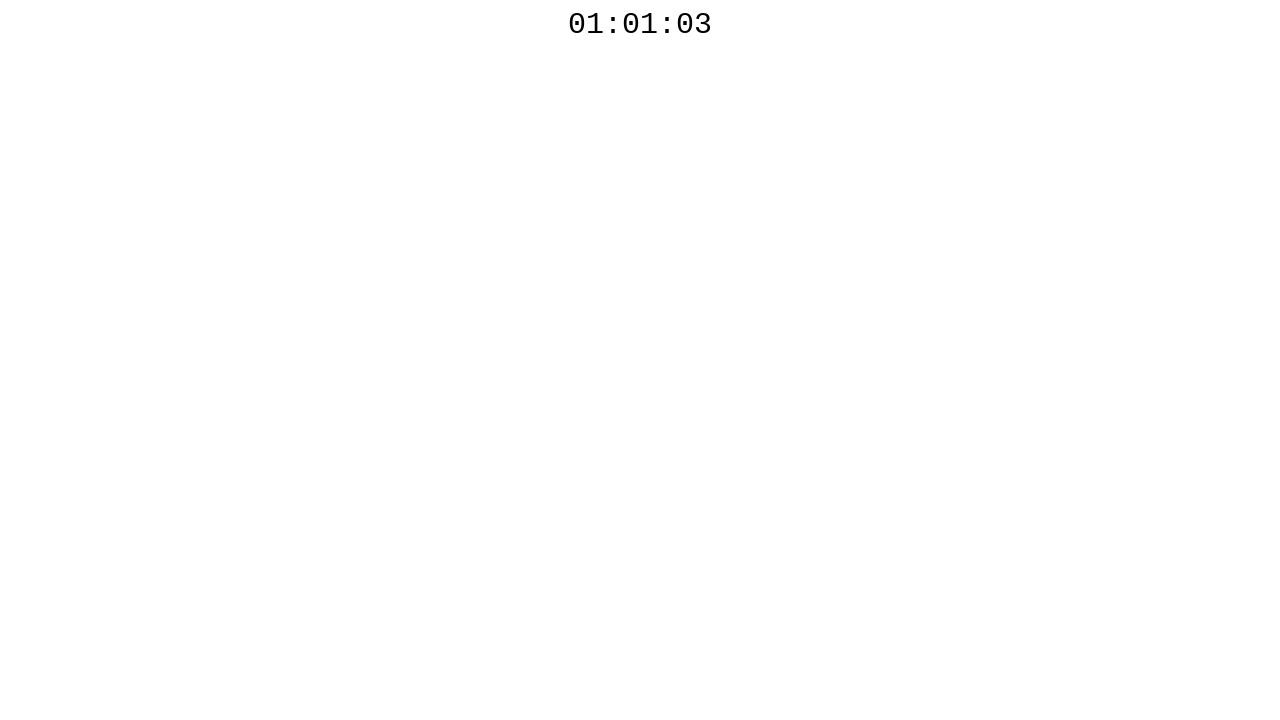

Countdown timer text: 01:01:03
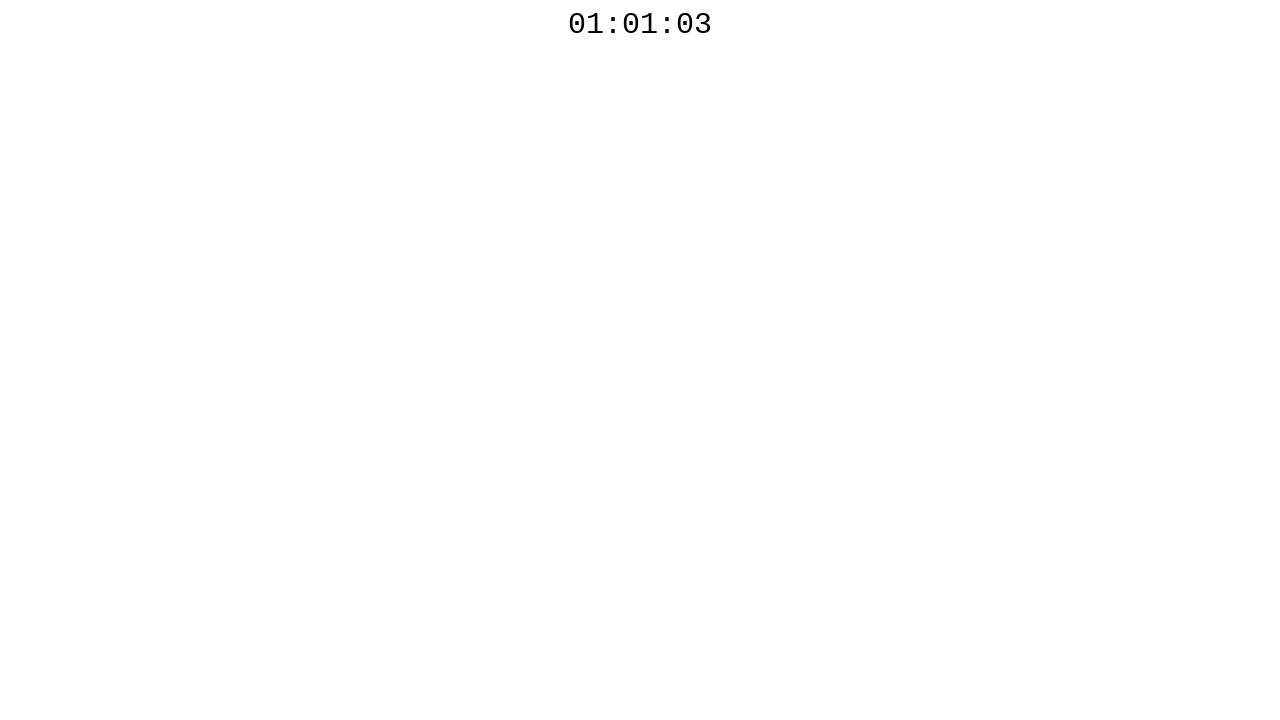

Countdown timer text: 01:01:03
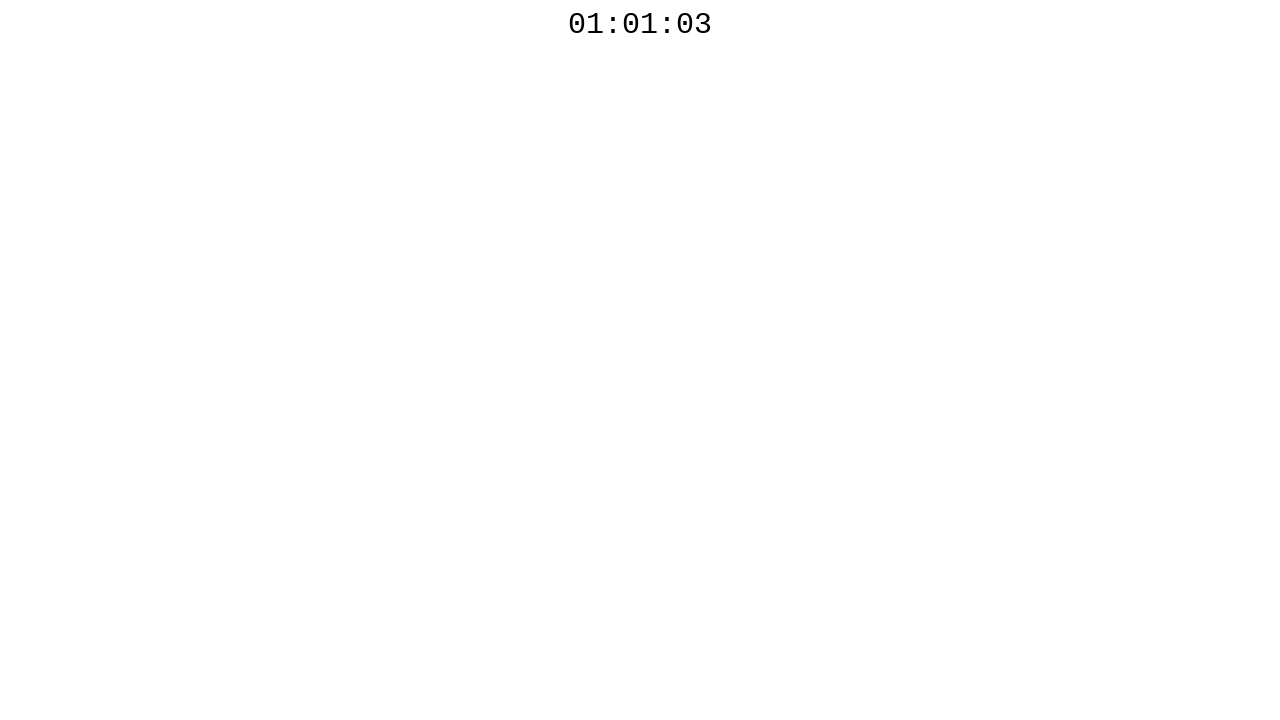

Countdown timer text: 01:01:02
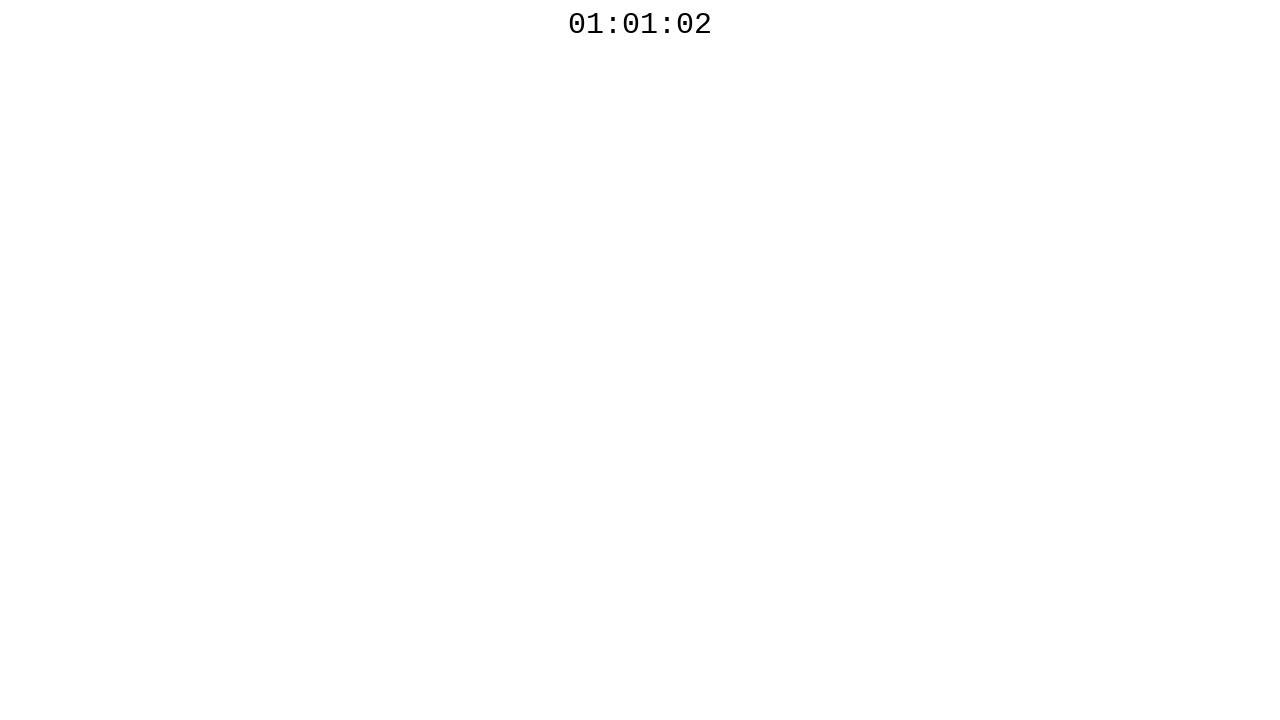

Countdown timer text: 01:01:02
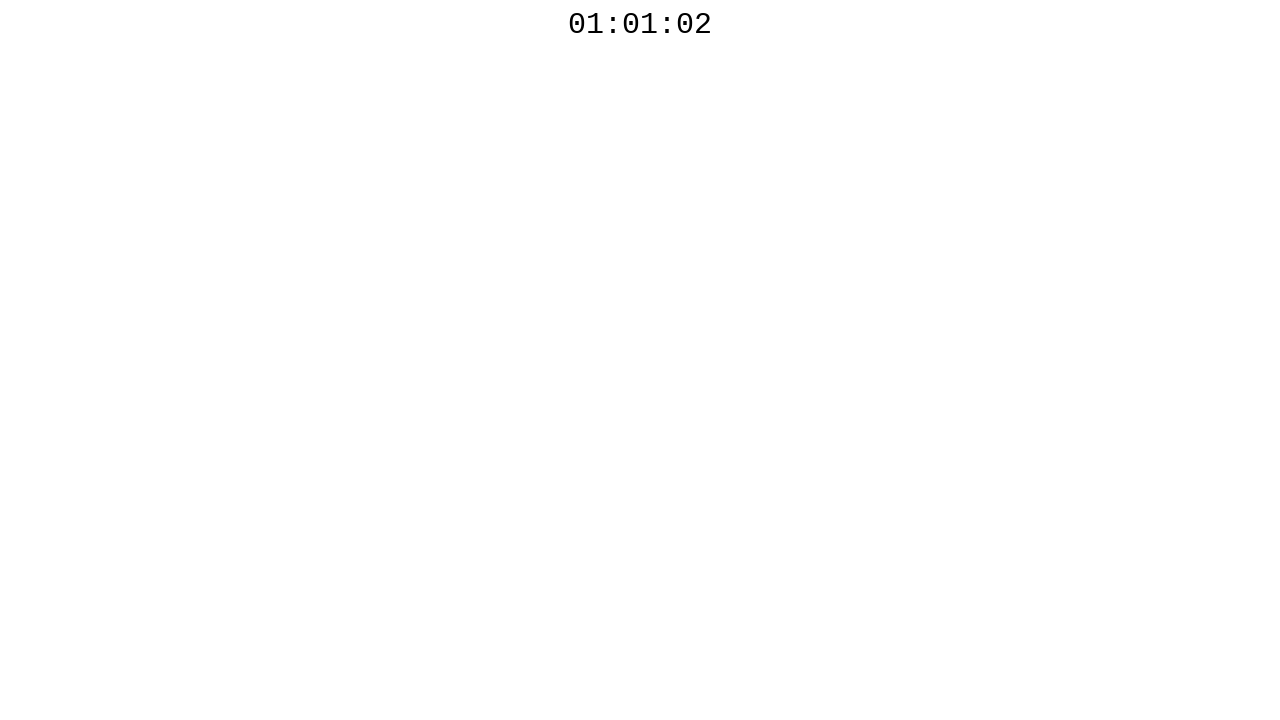

Countdown timer text: 01:01:02
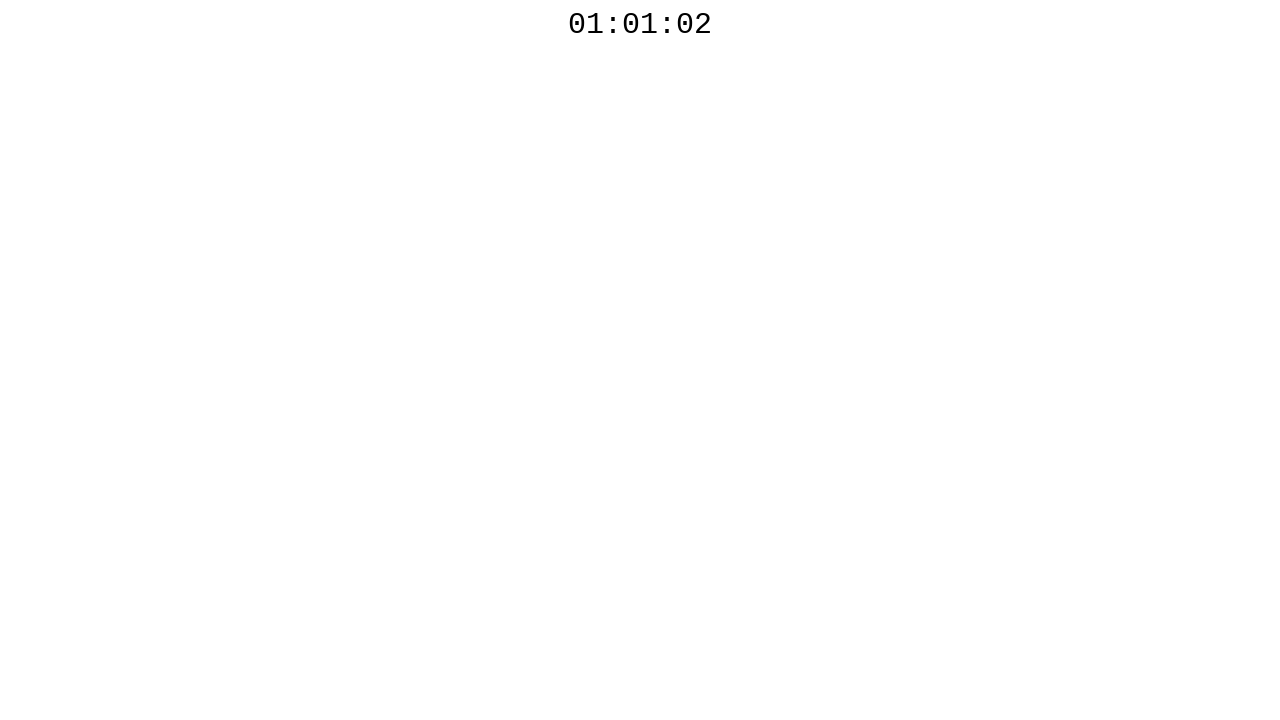

Countdown timer text: 01:01:02
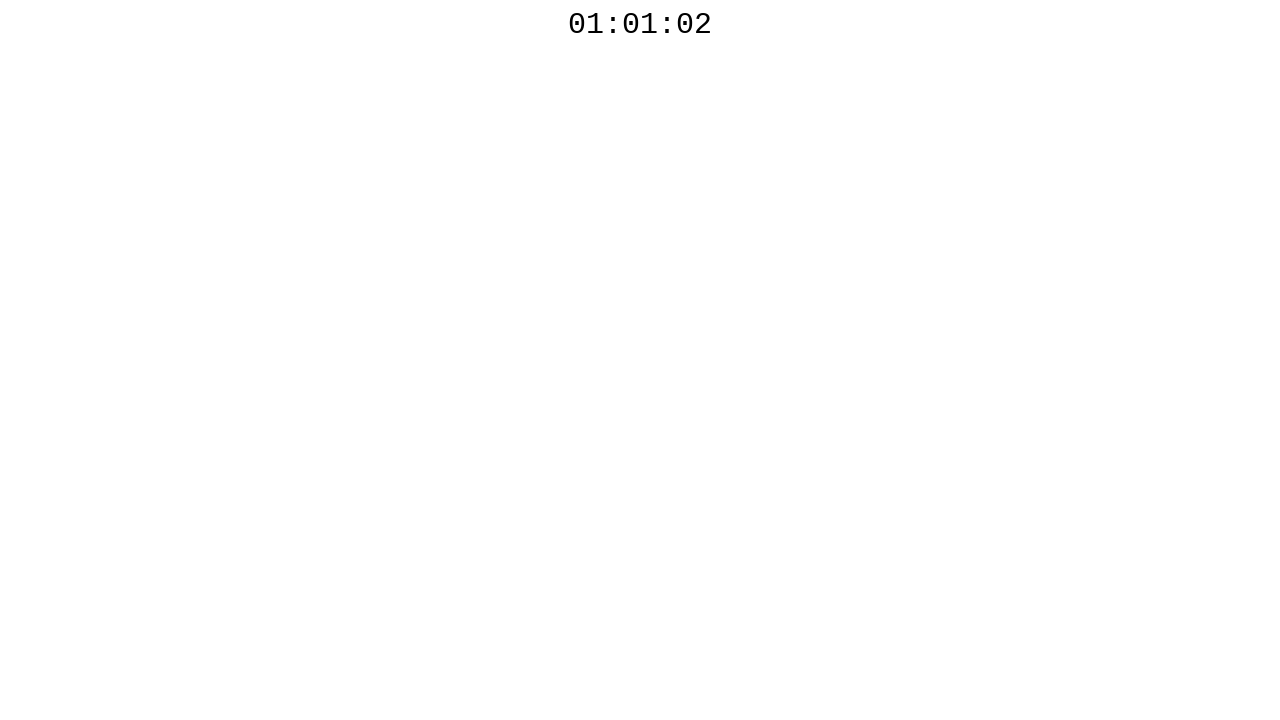

Countdown timer text: 01:01:02
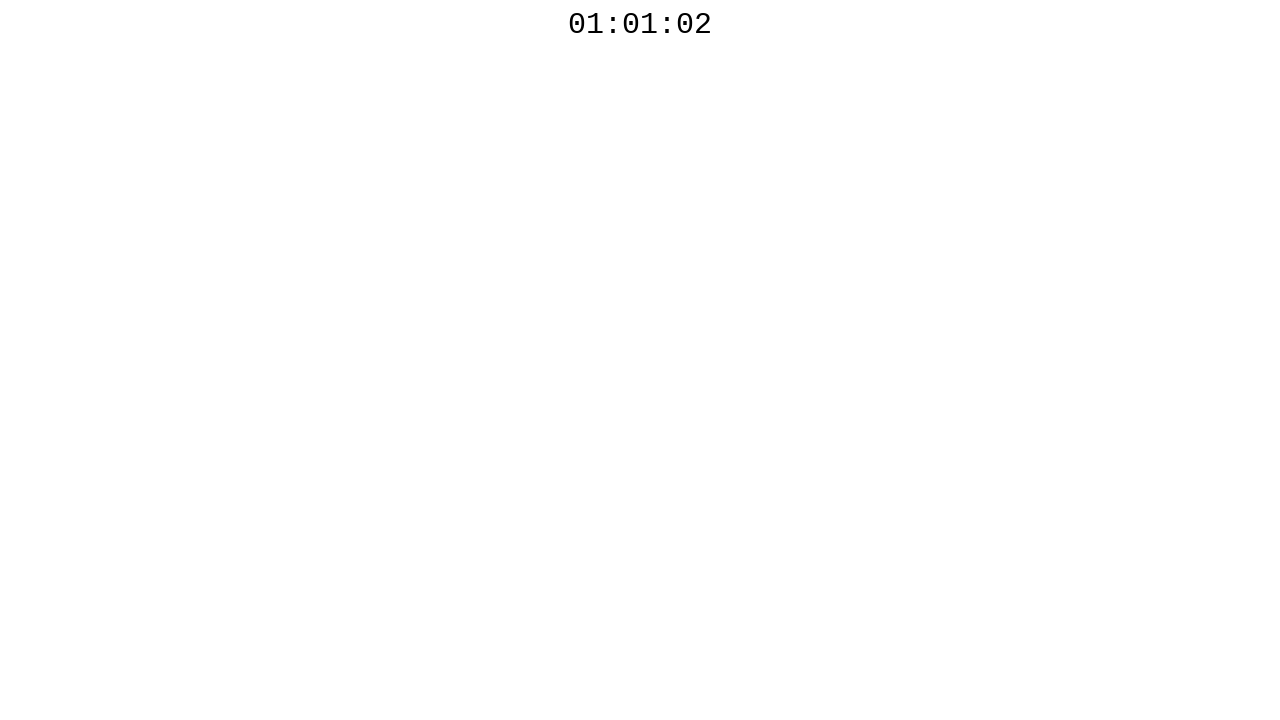

Countdown timer text: 01:01:01
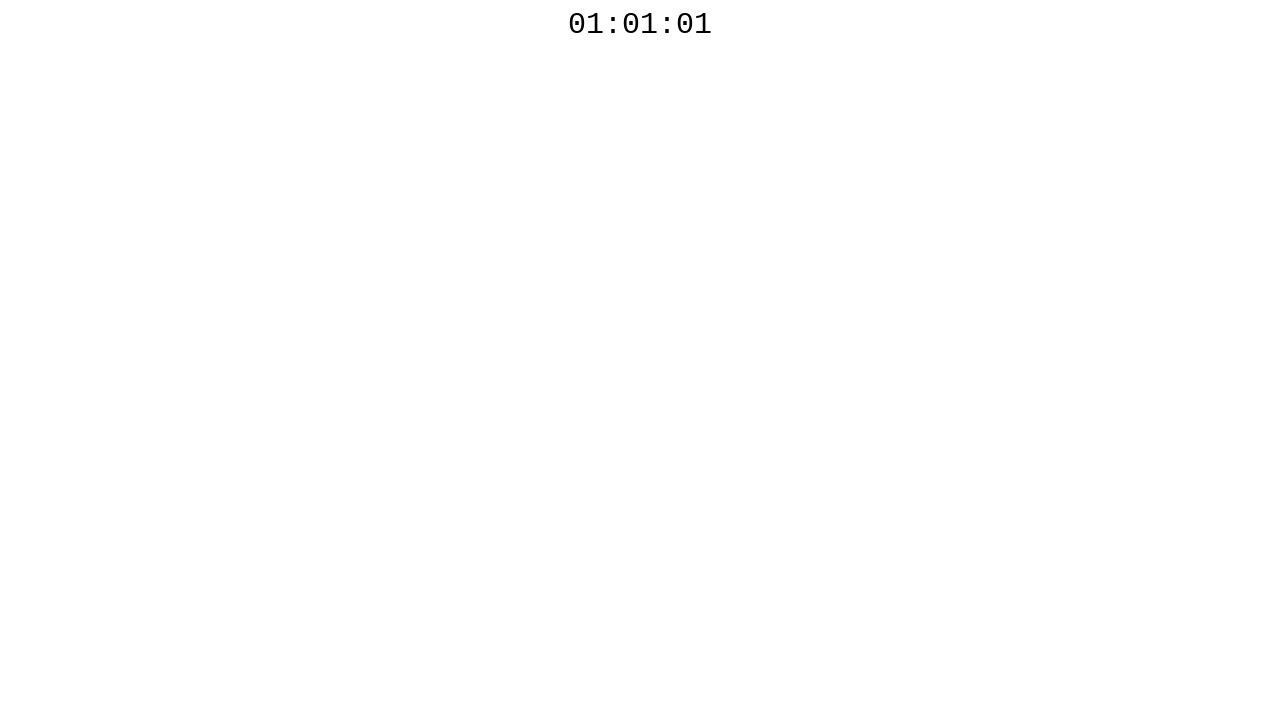

Countdown timer text: 01:01:01
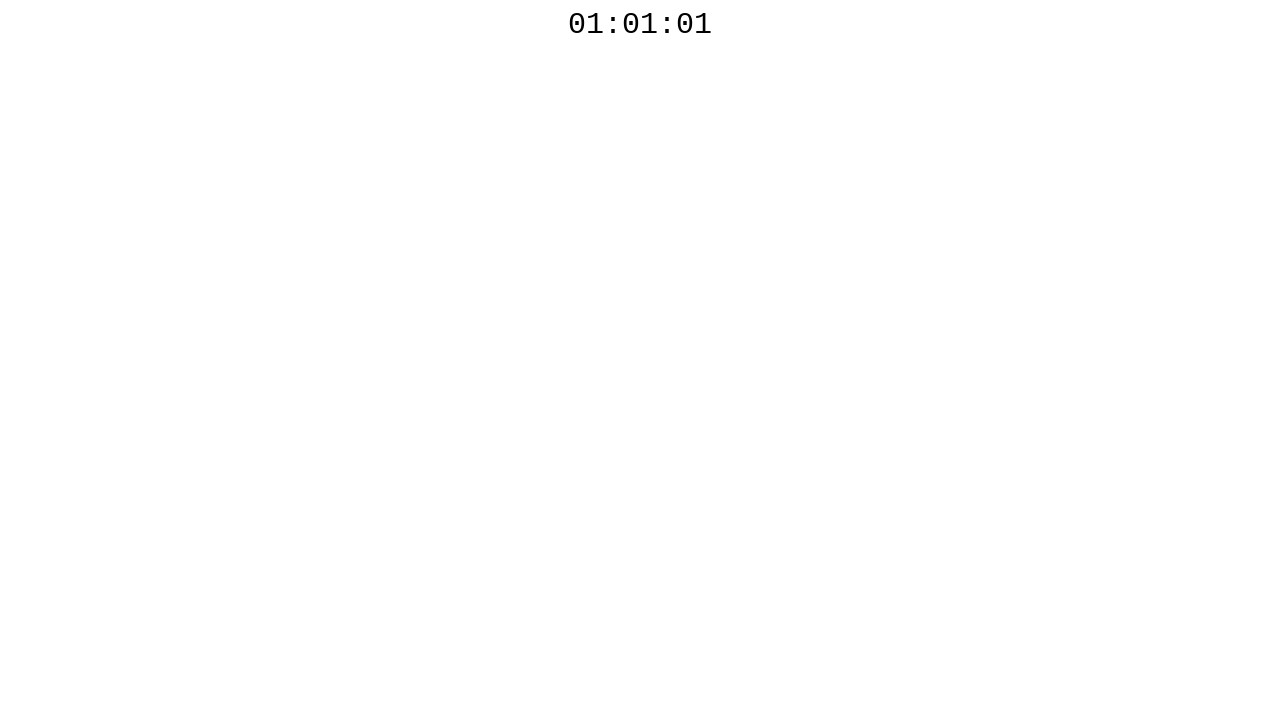

Countdown timer text: 01:01:01
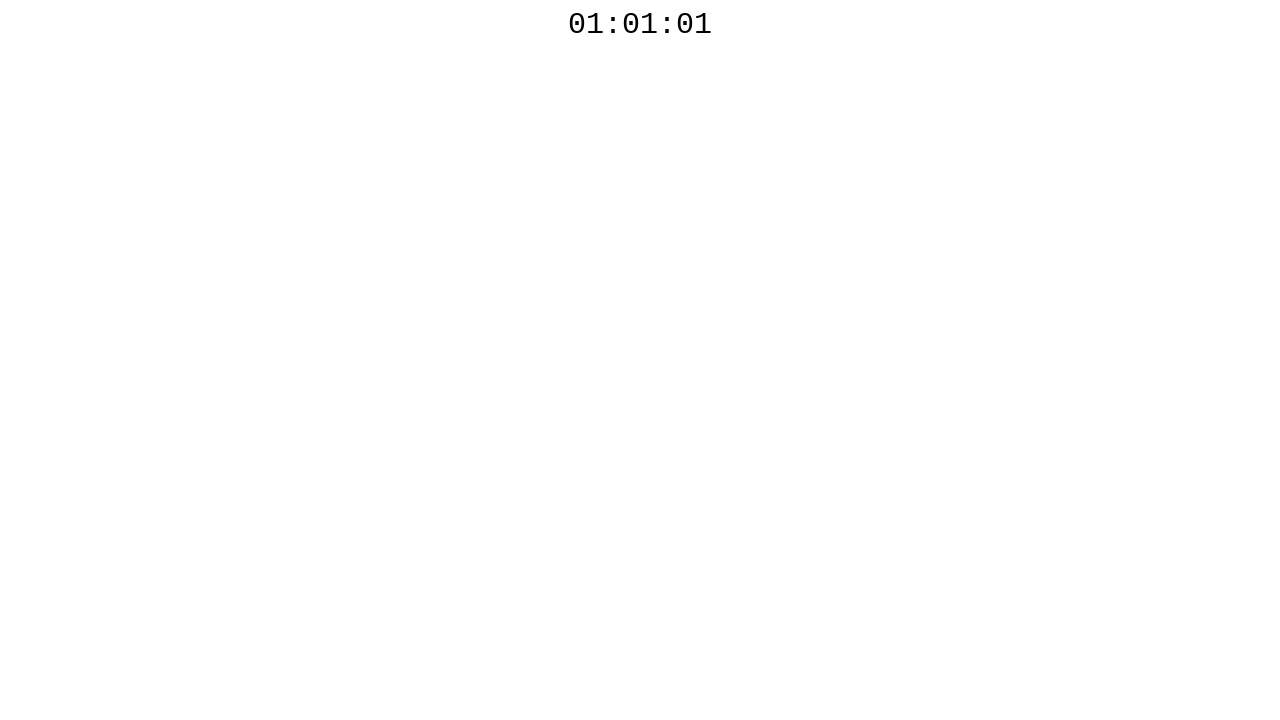

Countdown timer text: 01:01:01
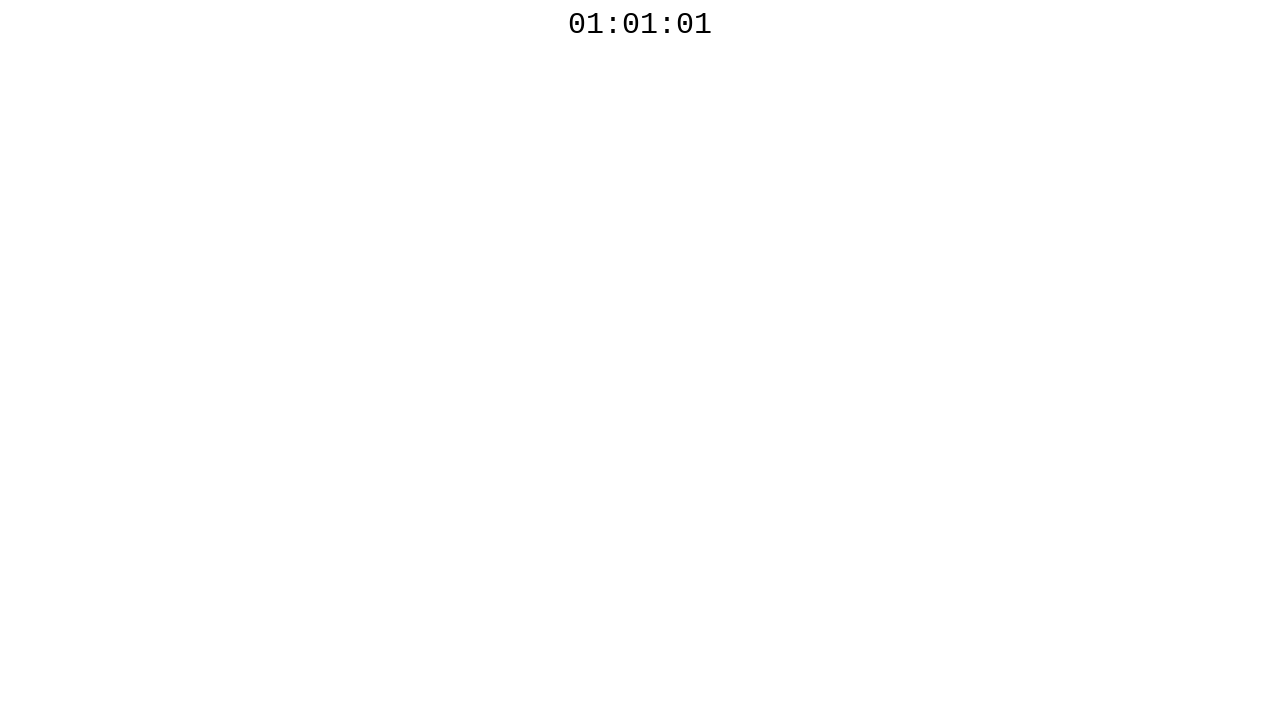

Countdown timer text: 01:01:01
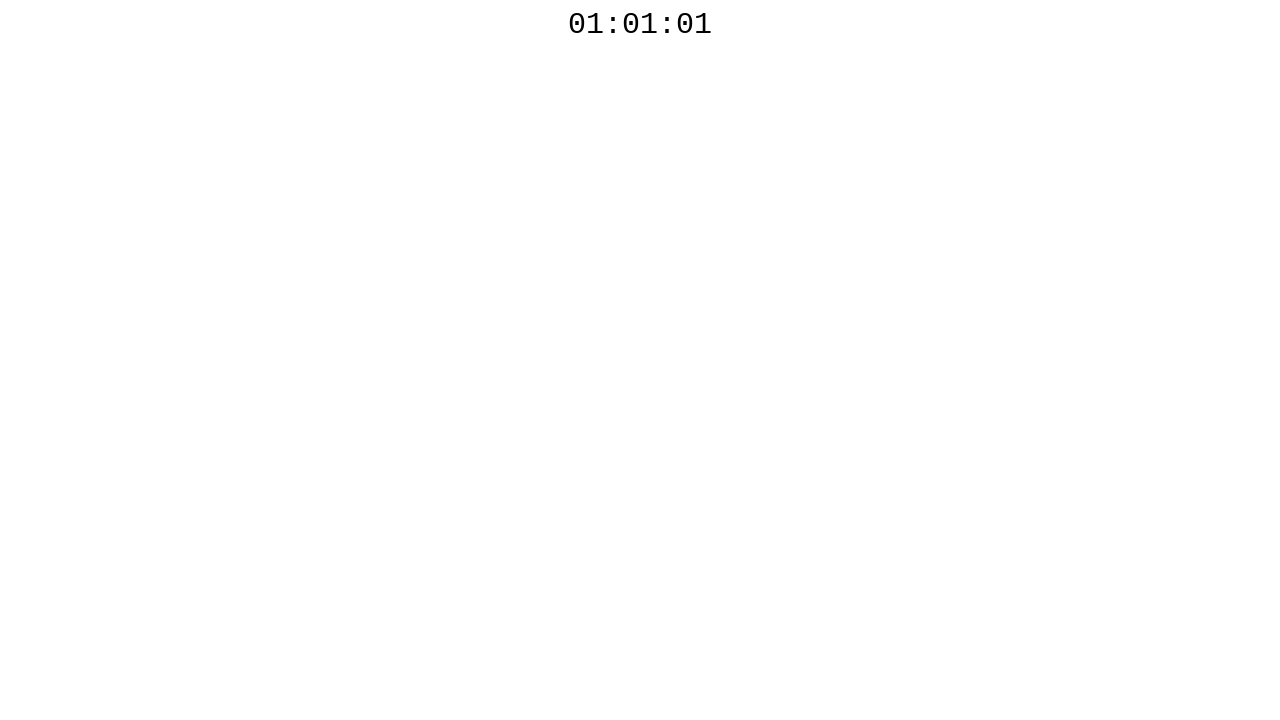

Countdown timer text: 01:01:00
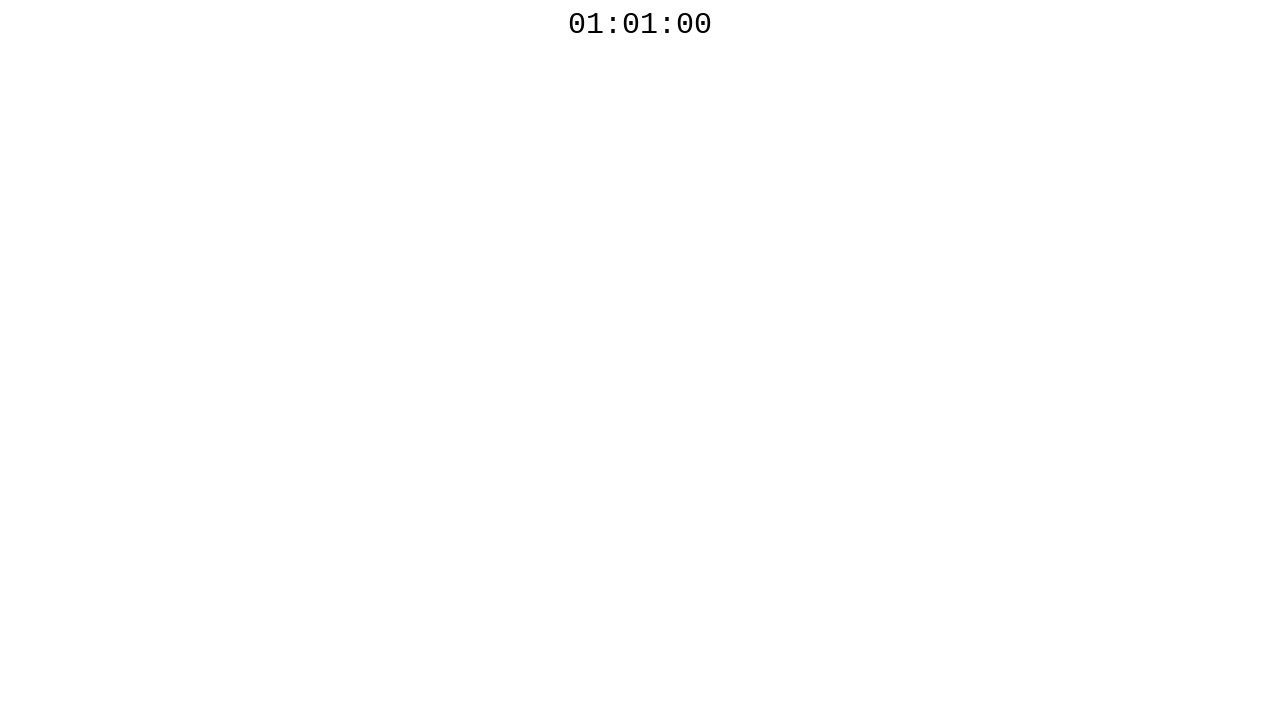

Countdown timer reached 00 - test passed
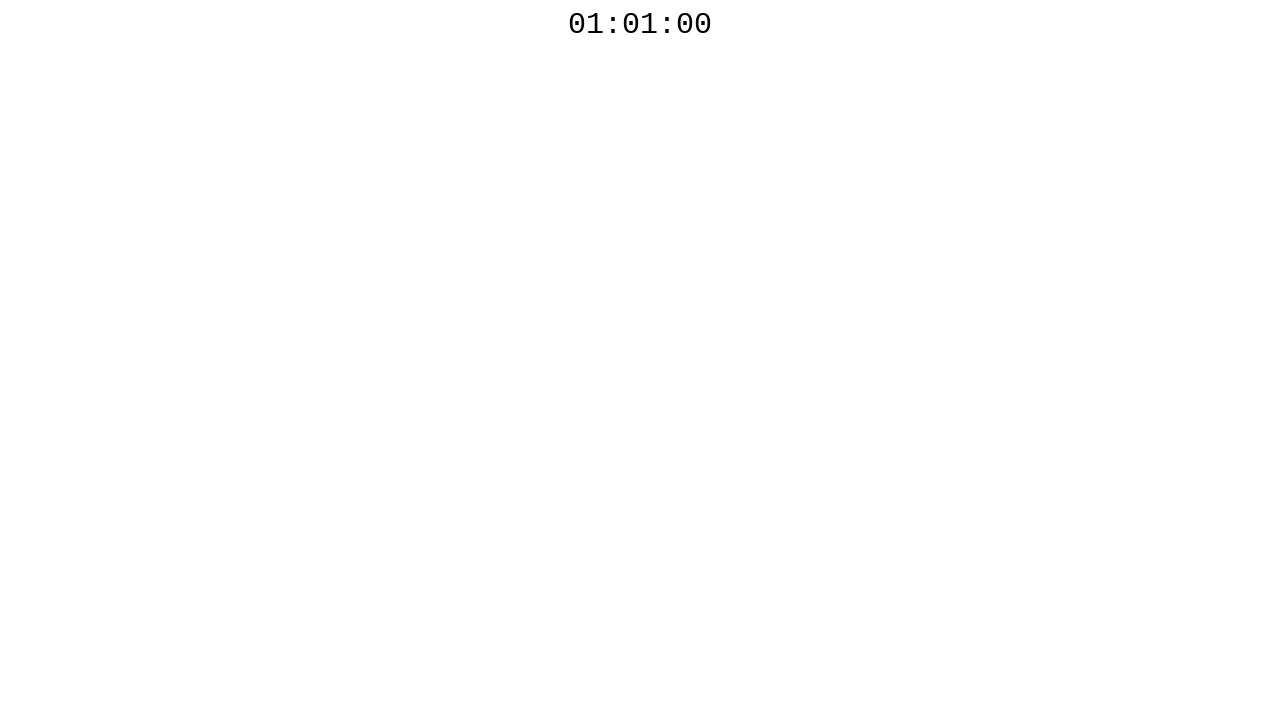

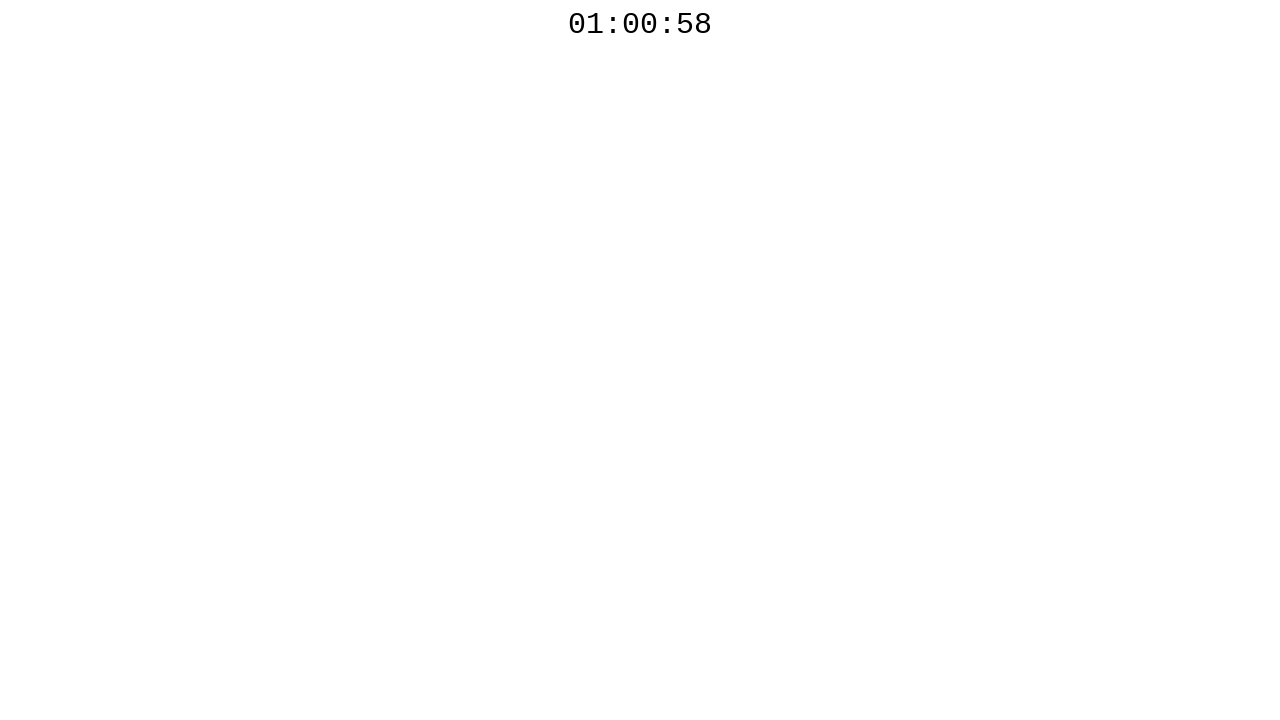